Tests an e-commerce purchase flow by browsing products, adding items to cart, managing cart contents, and completing checkout with payment information

Starting URL: https://www.demoblaze.com/index.html

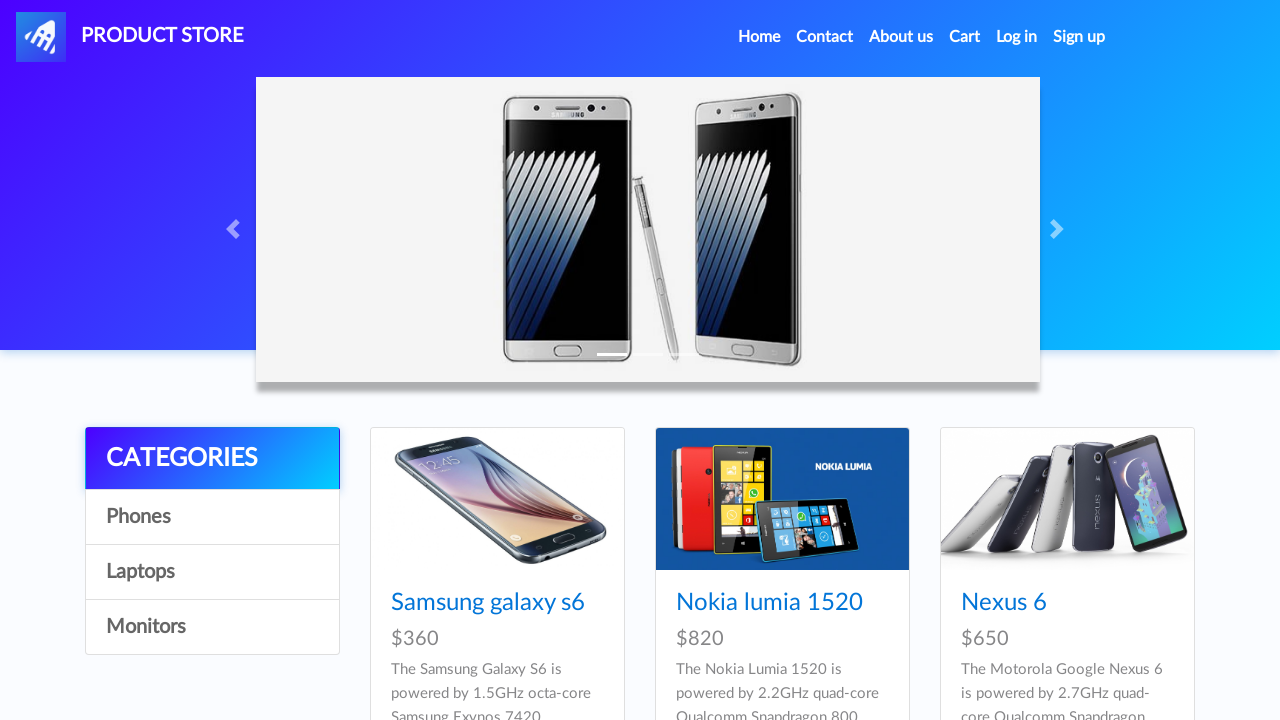

Scrolled next button into view for pagination
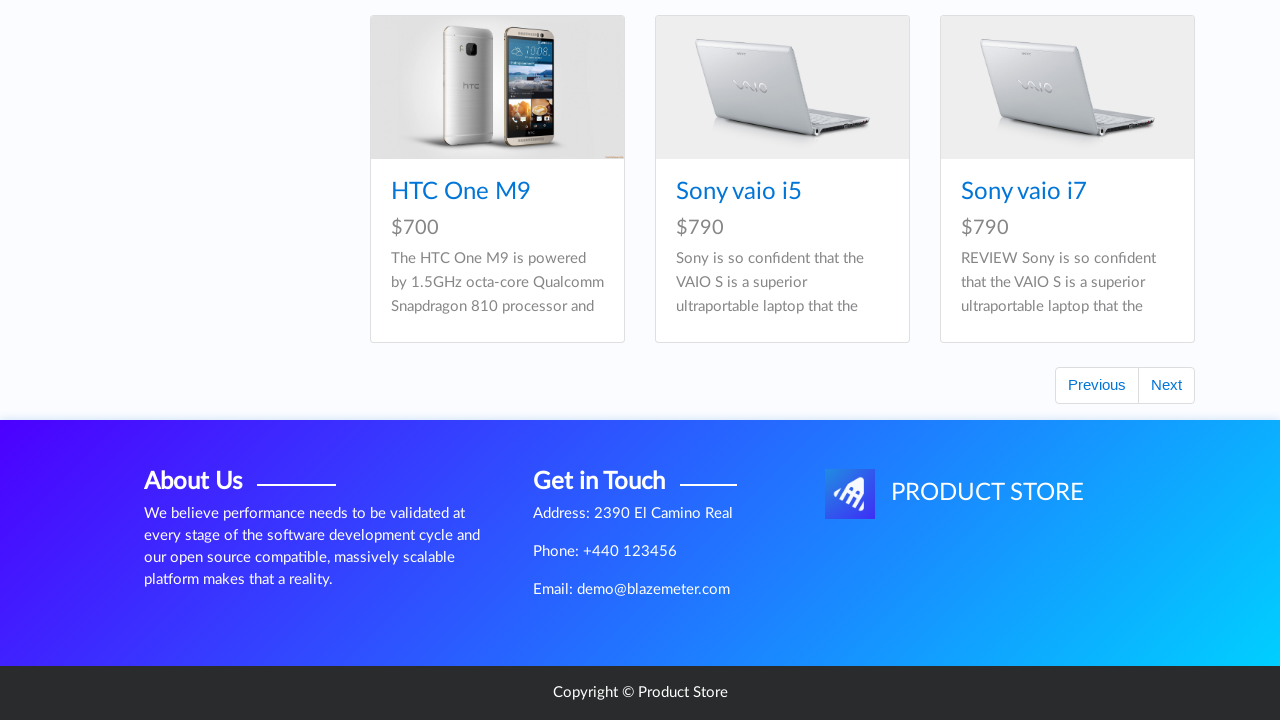

Waited 2 seconds for page to settle
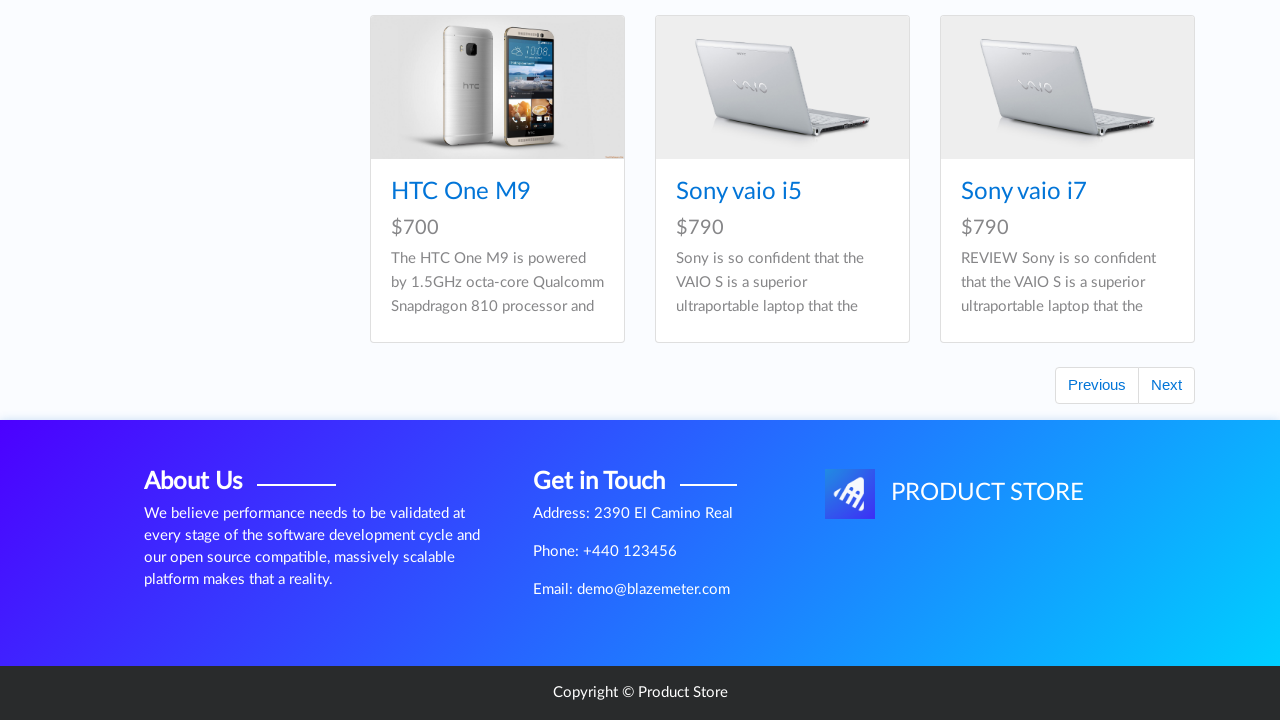

Clicked next button to navigate to next product page at (1166, 385) on button#next2
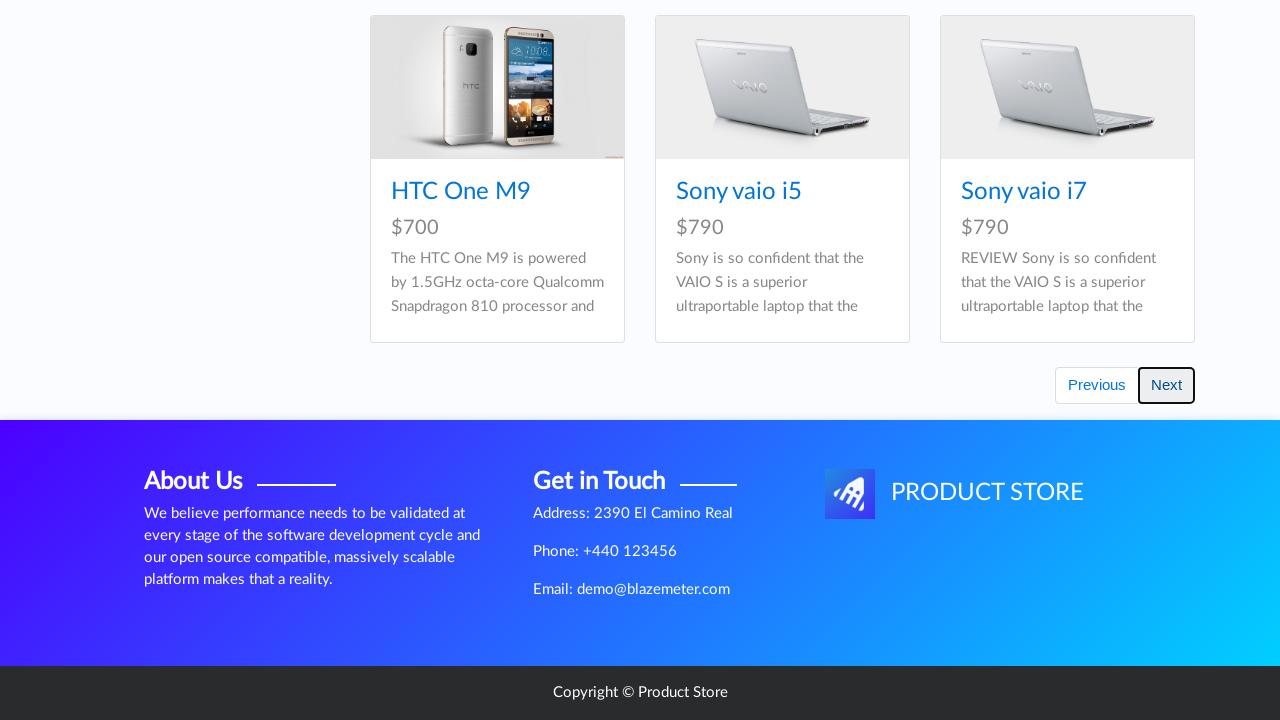

Waited 2 seconds for next page to load
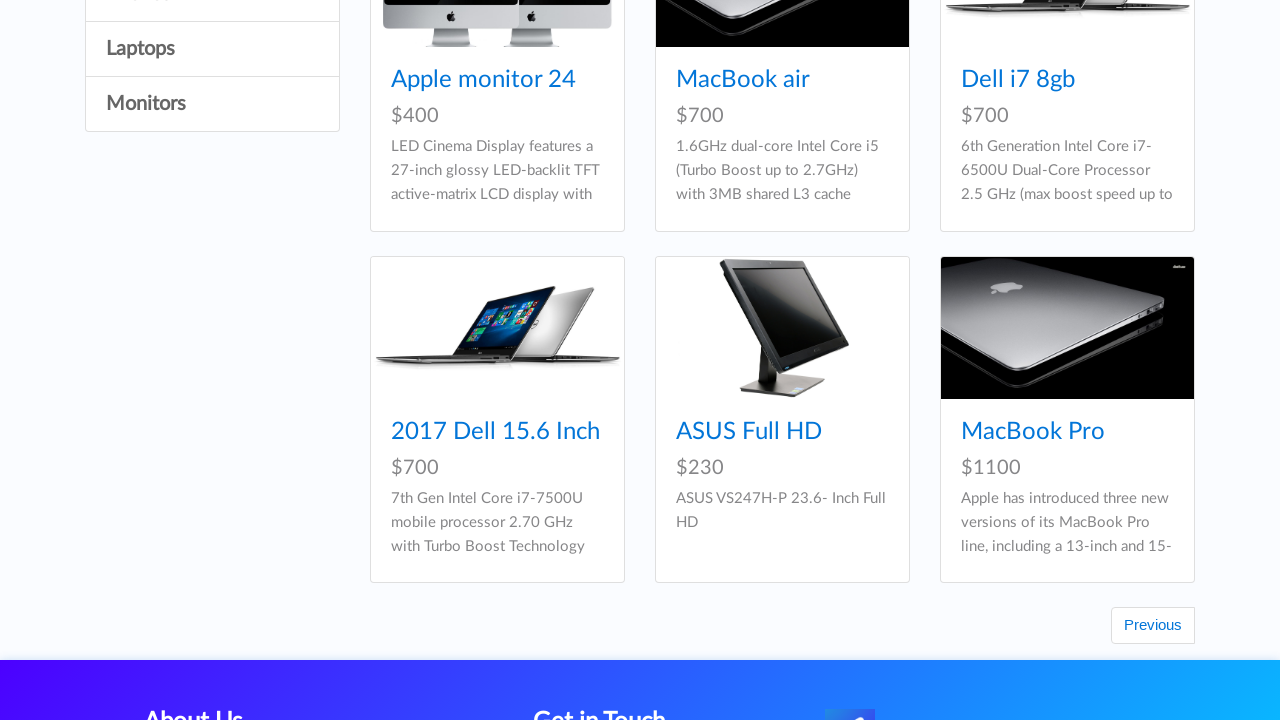

Scrolled Laptops category link into view
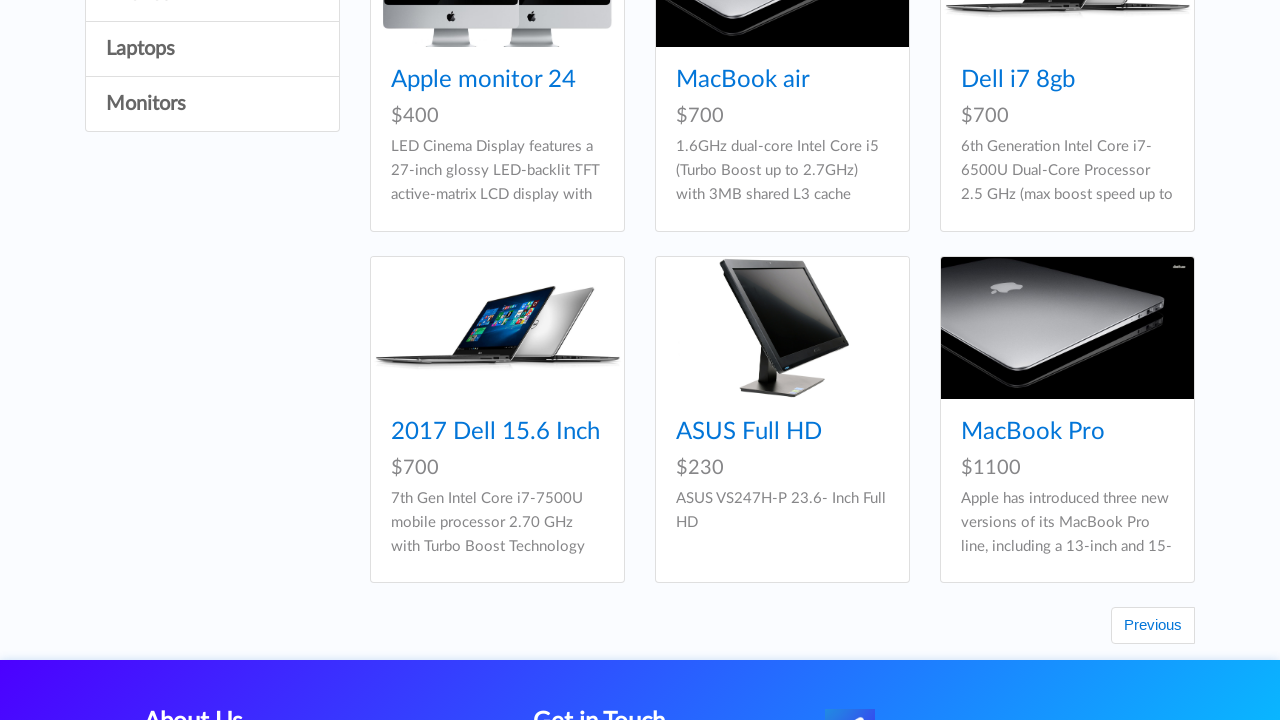

Waited 2 seconds before clicking Laptops category
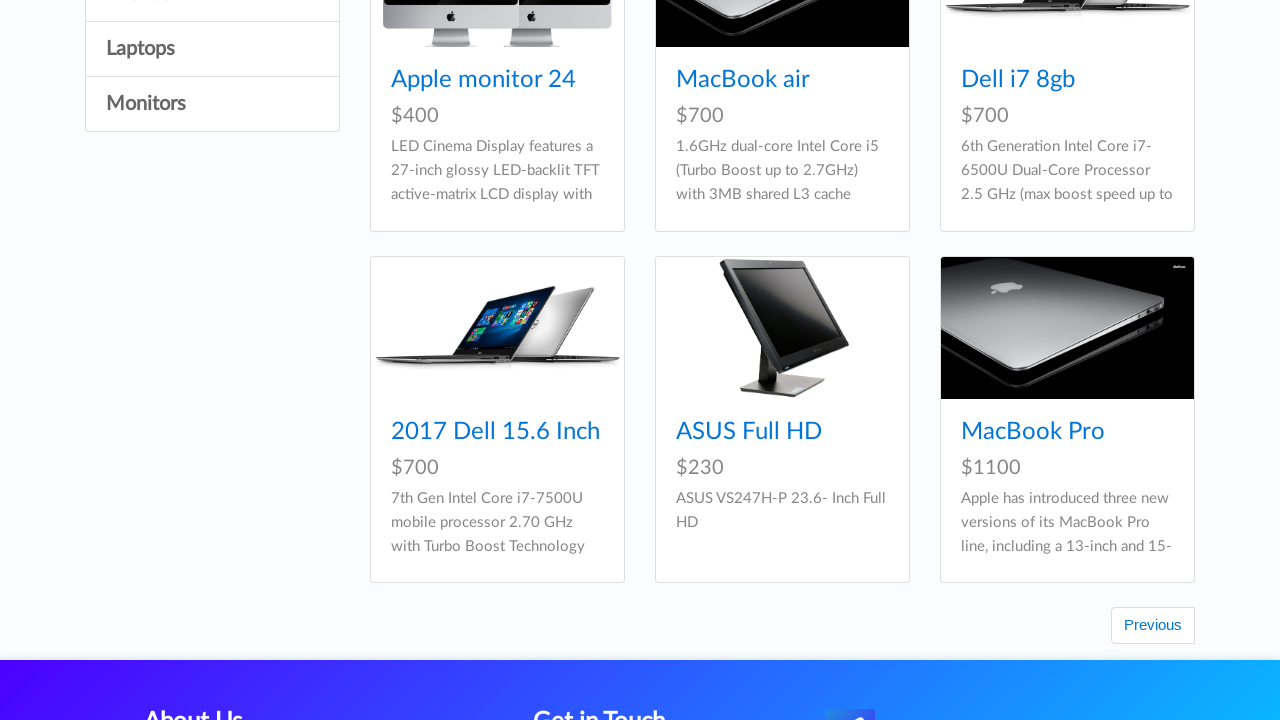

Clicked Laptops category link at (212, 49) on xpath=//a[contains(text(),'Laptops')]
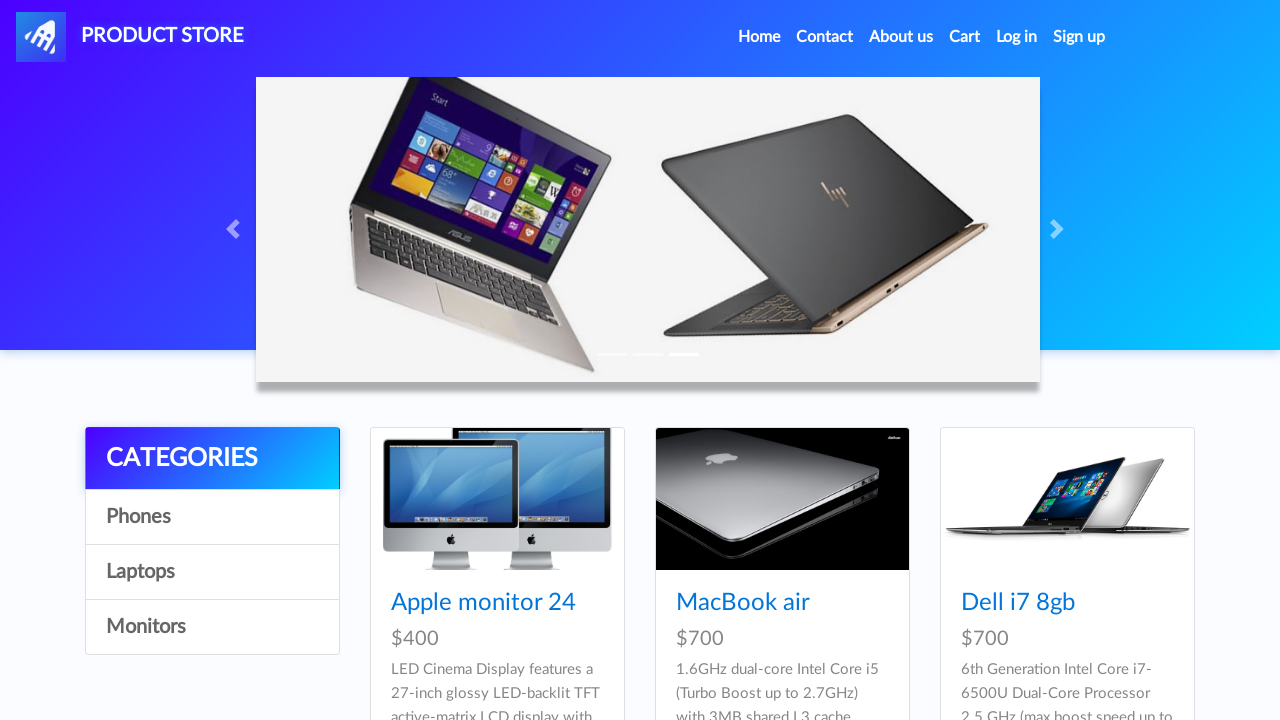

Waited 2 seconds for Laptops category to load
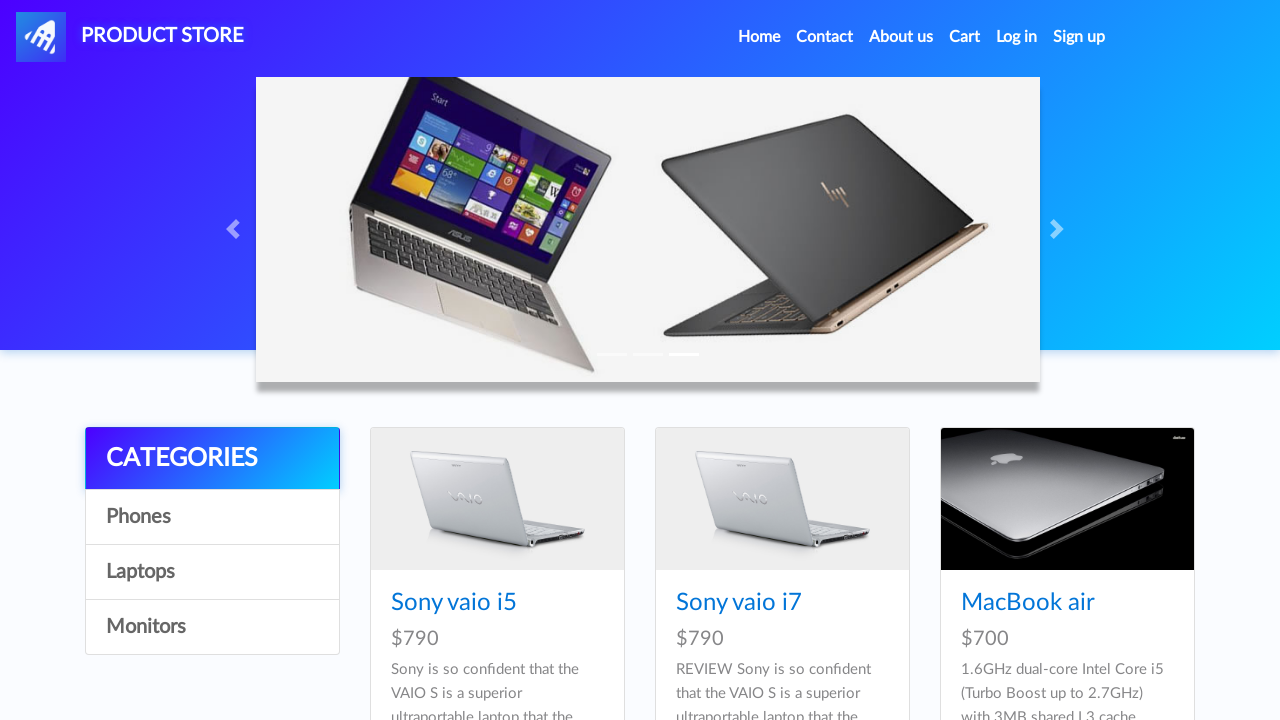

Clicked on Sony vaio i5 laptop product at (454, 603) on xpath=//a[contains(text(),'Sony vaio i5')]
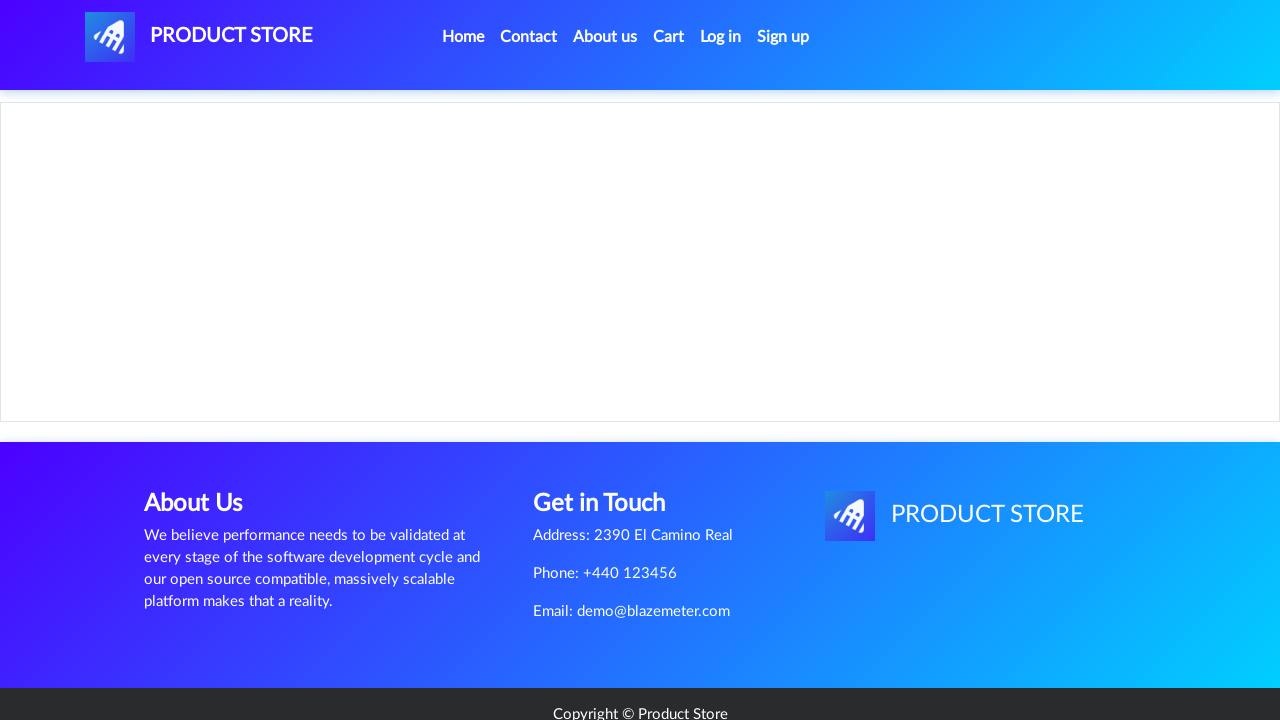

Waited 2 seconds for product details page to load
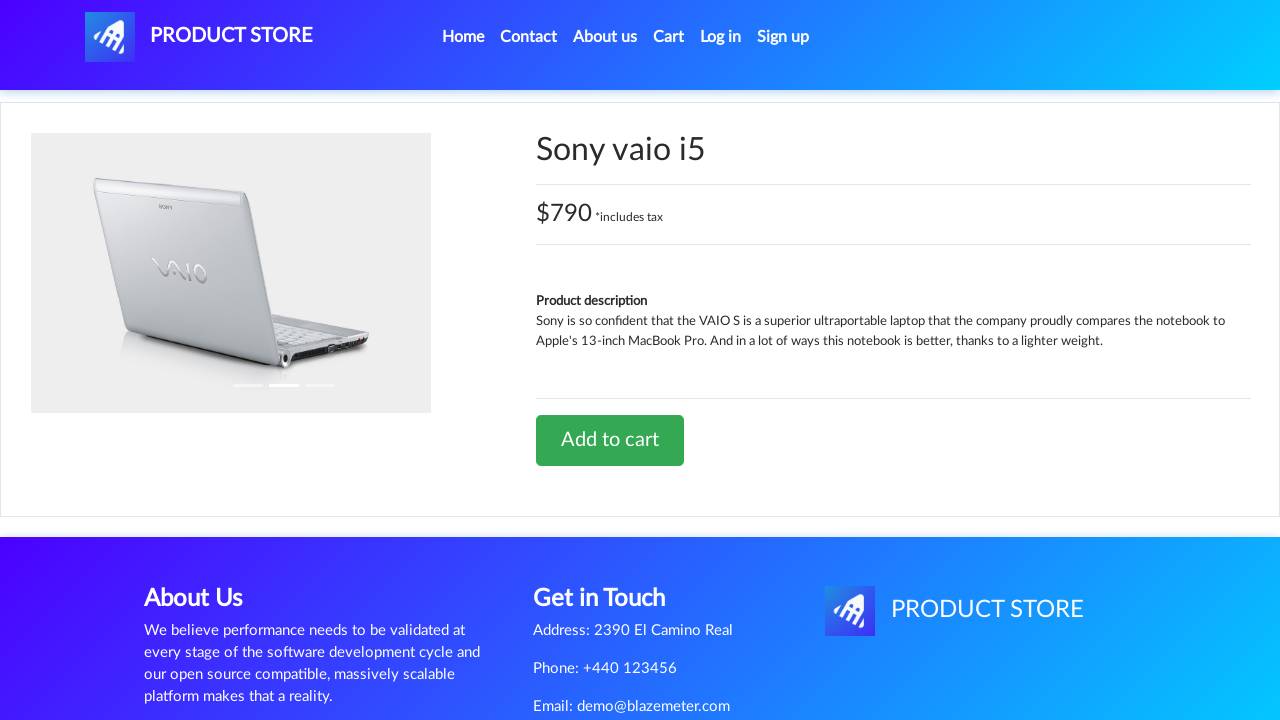

Clicked 'Add to cart' button for Sony vaio i5 laptop at (610, 440) on xpath=//a[normalize-space()='Add to cart']
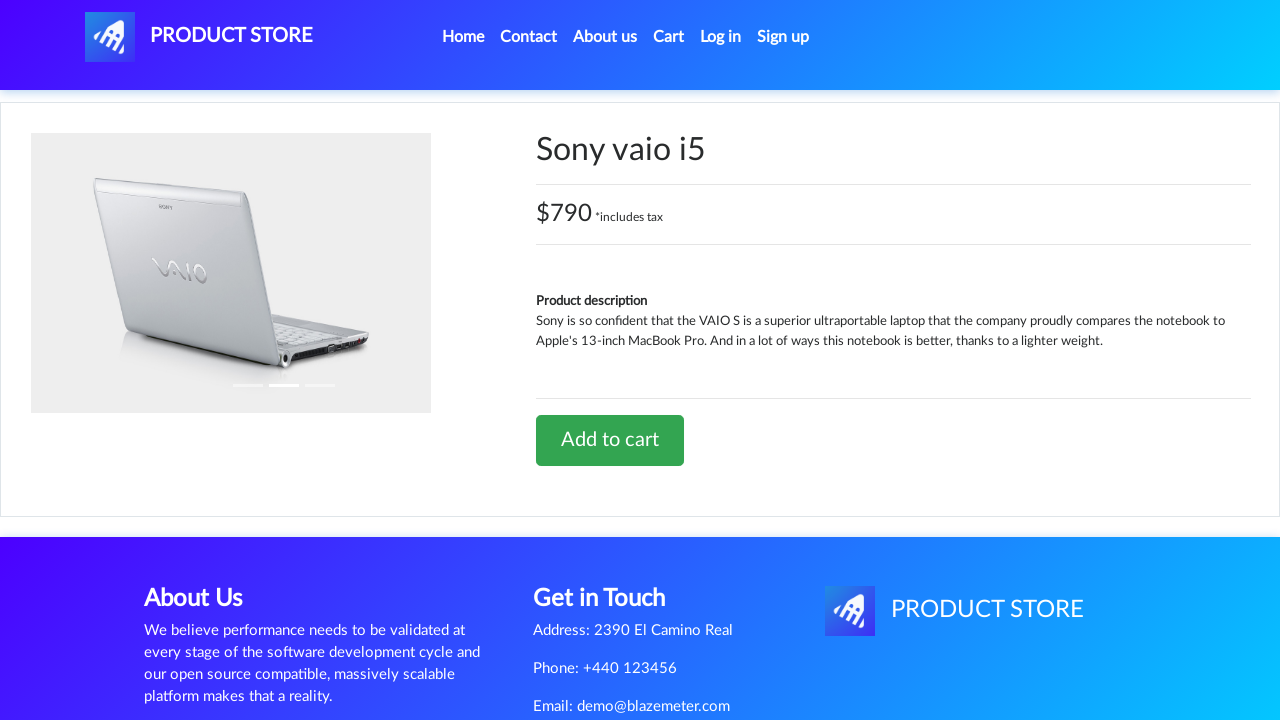

Waited 3 seconds for add to cart action to complete
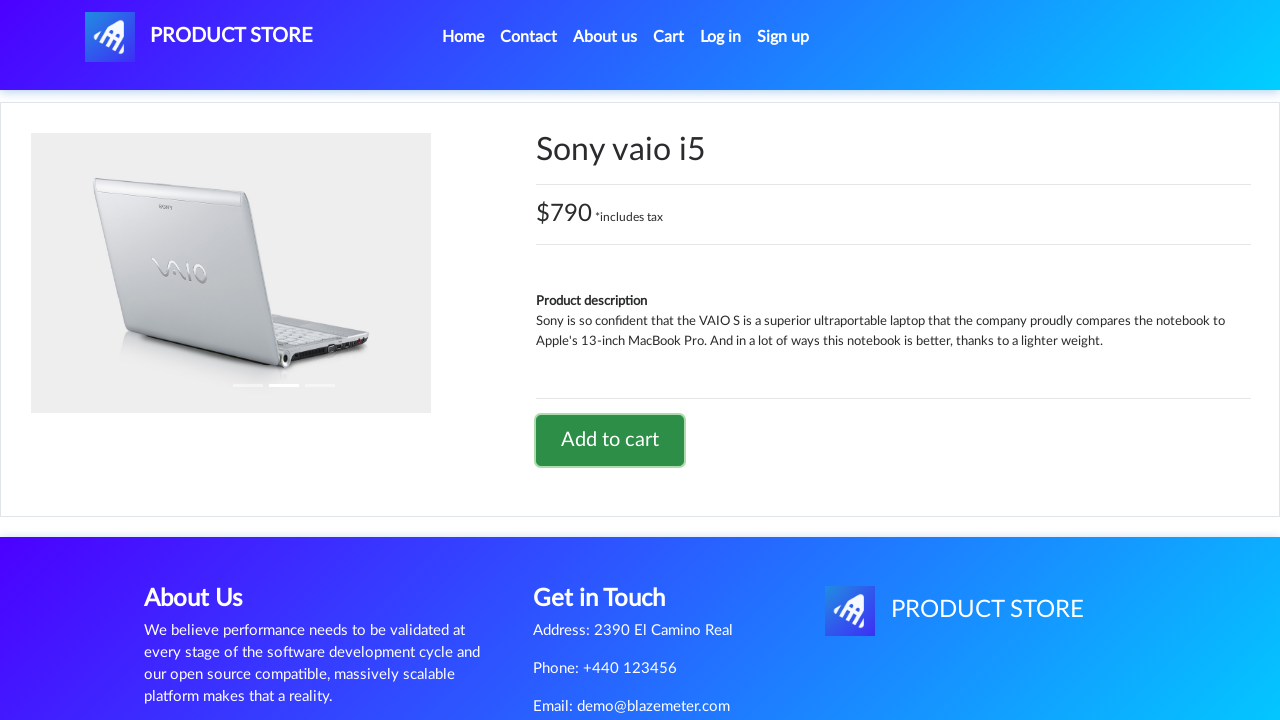

Set up dialog handler to accept alerts
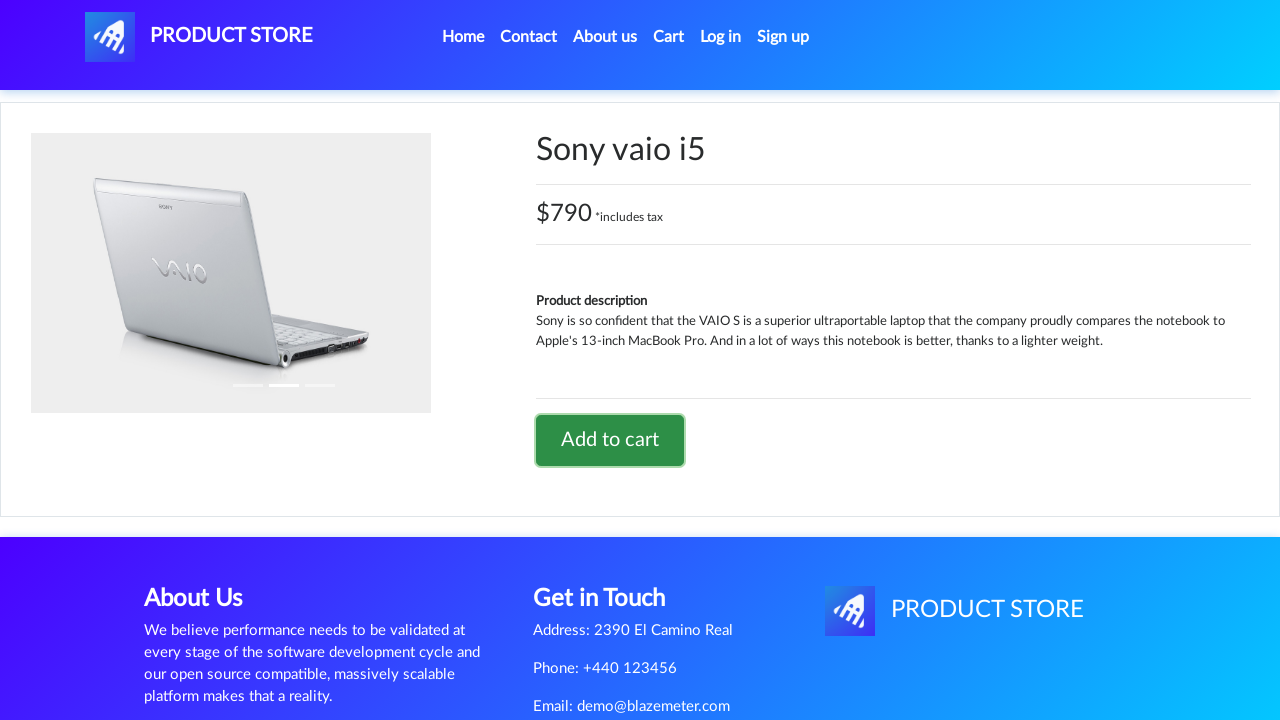

Waited 3 seconds for alert dialog to appear and be handled
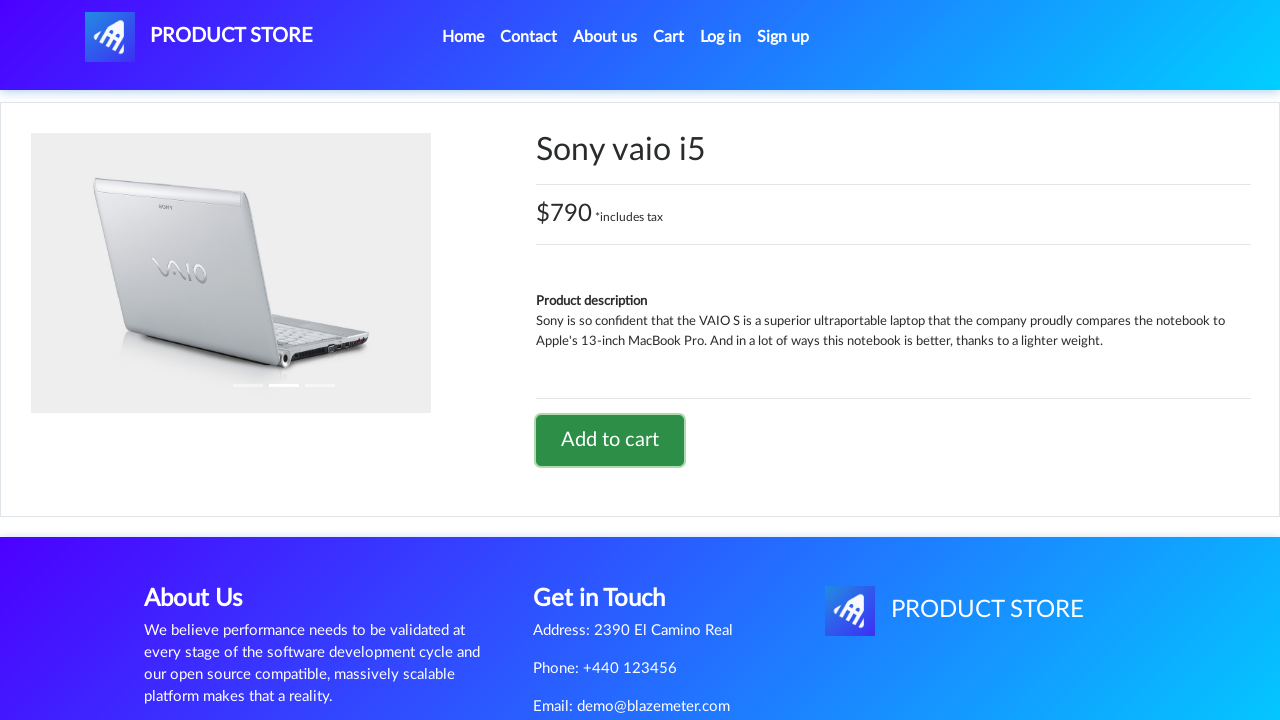

Clicked home navigation link at (463, 37) on xpath=//li[@class='nav-item active']//a[@class='nav-link']
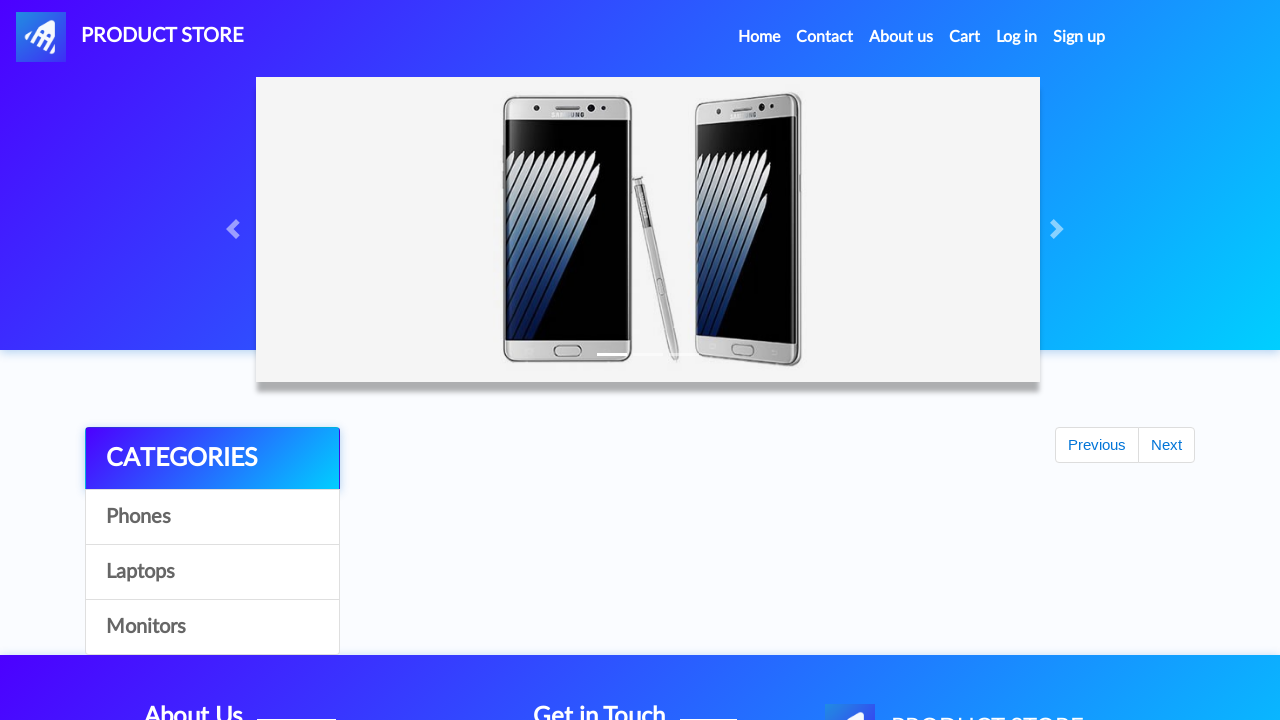

Waited 2 seconds for home page to load
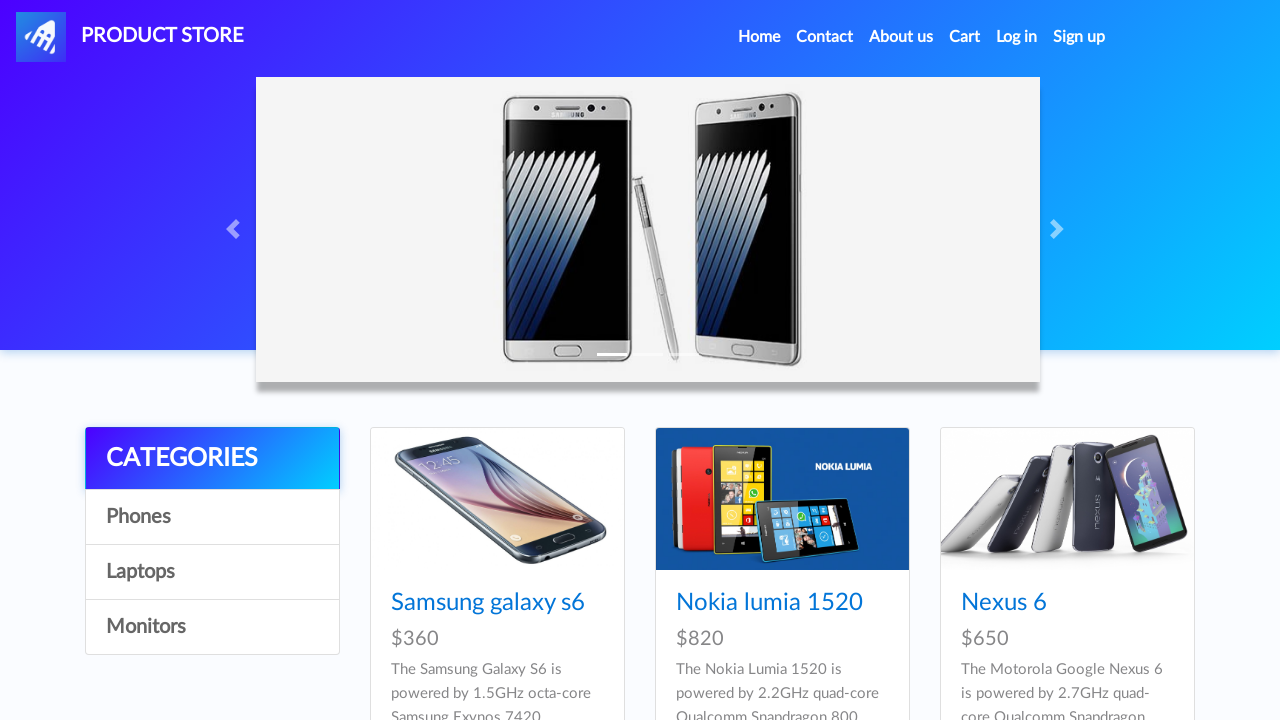

Clicked on first phone product at (497, 499) on xpath=//div[@id='tbodyid']//div[1]//div[1]//a[1]//img[1]
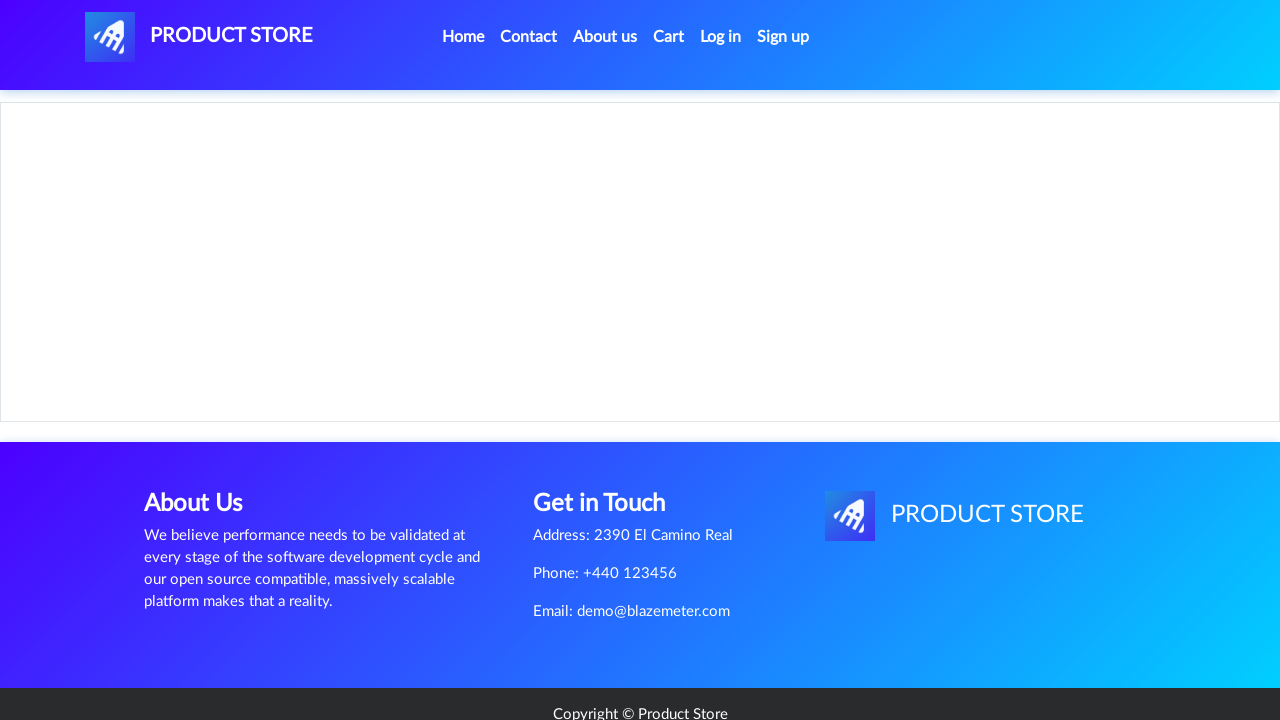

Waited 2 seconds for phone product details to load
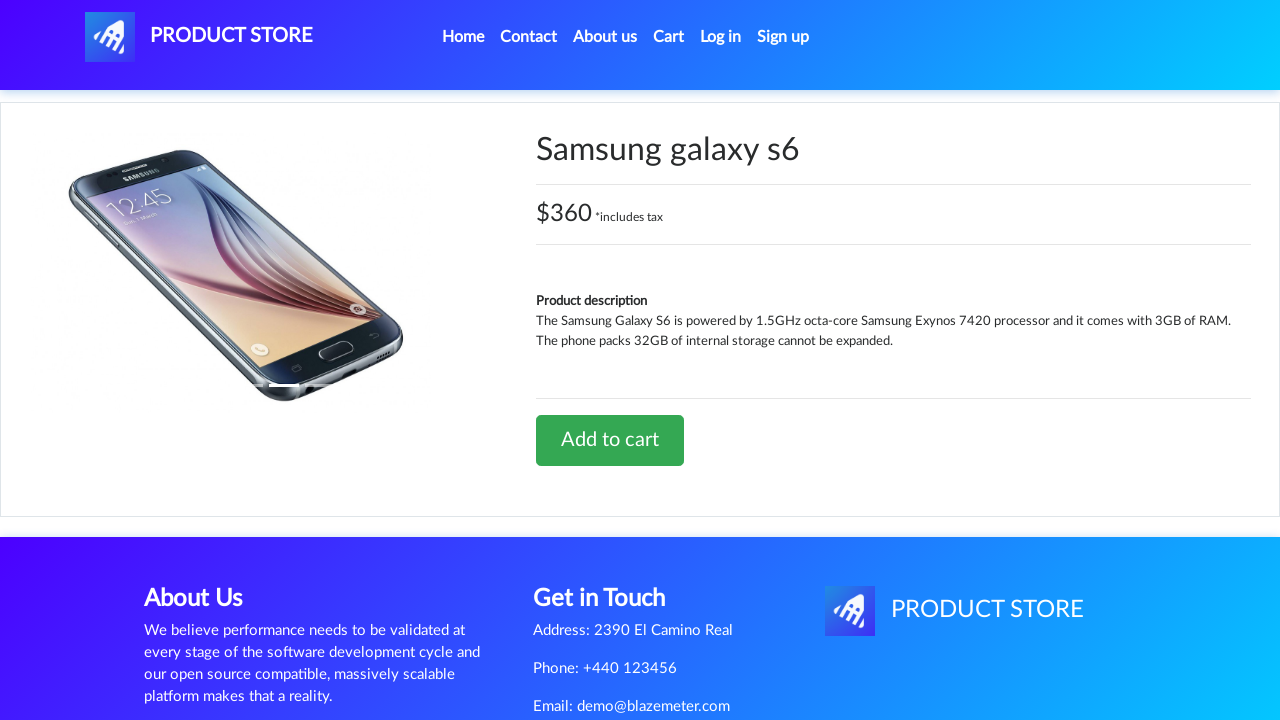

Clicked 'Add to cart' button for phone product at (610, 440) on xpath=//a[normalize-space()='Add to cart']
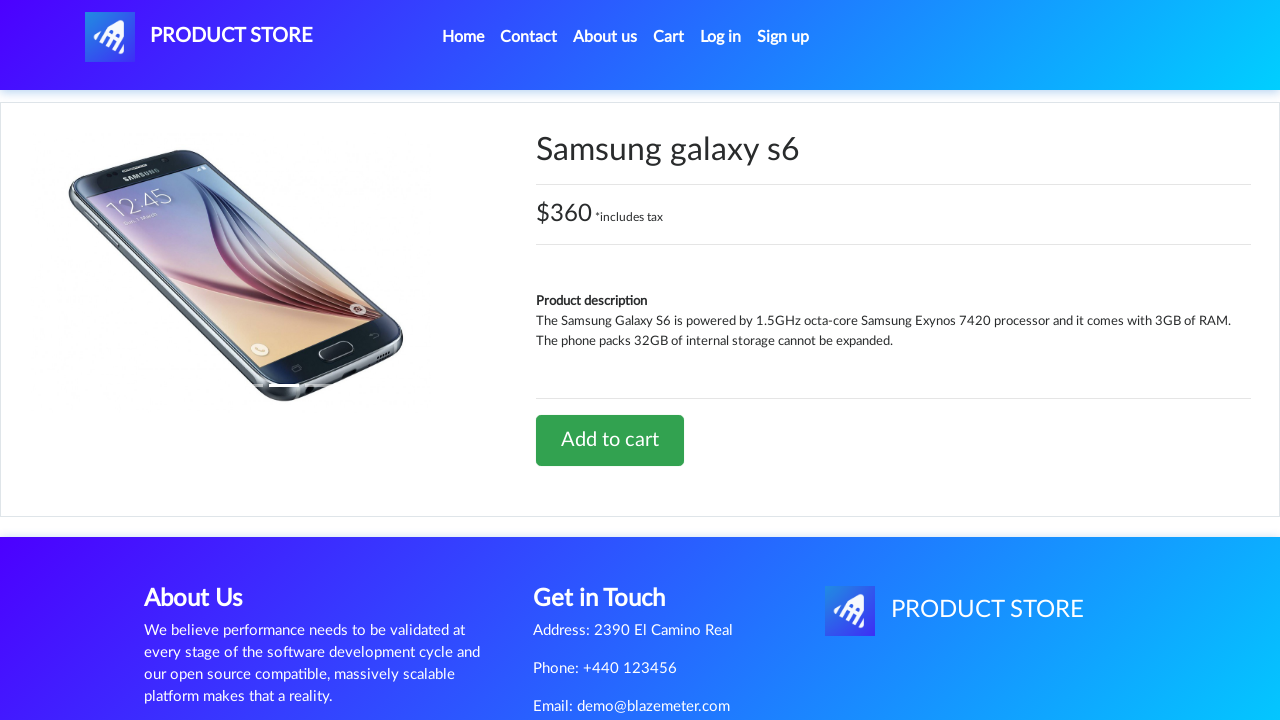

Waited 2 seconds for phone to be added to cart
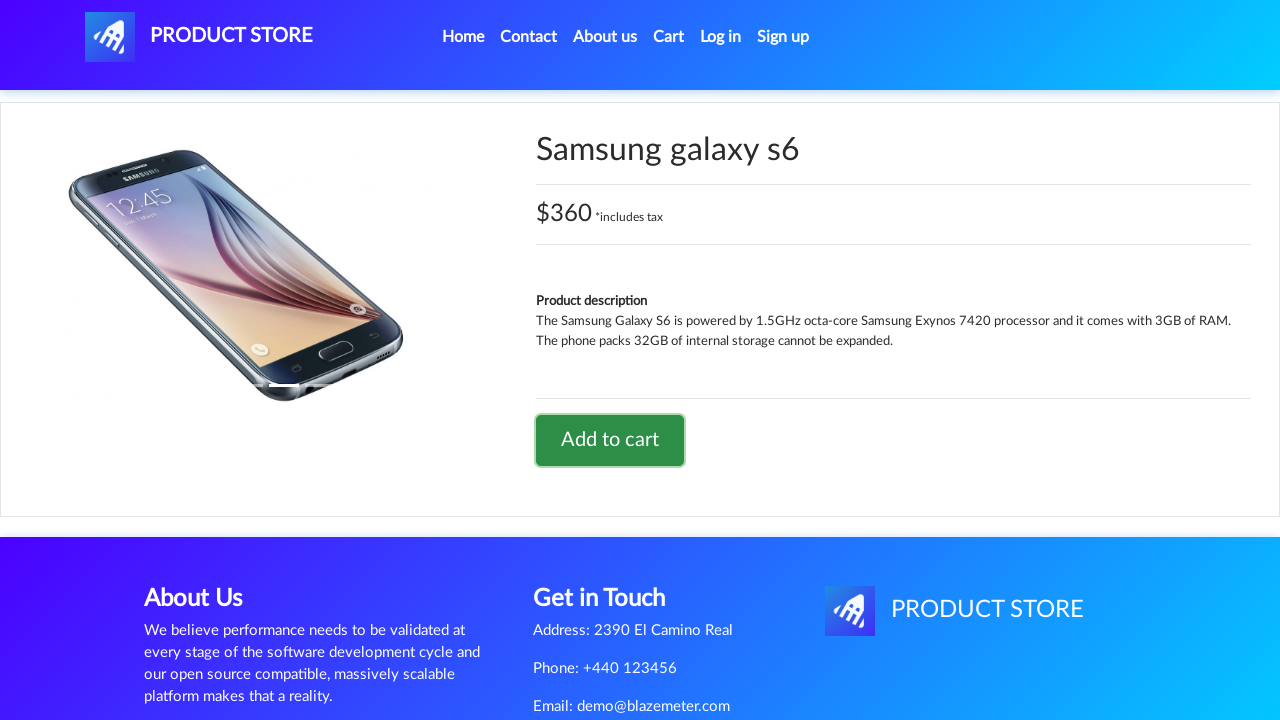

Waited 2 seconds to handle second add to cart alert
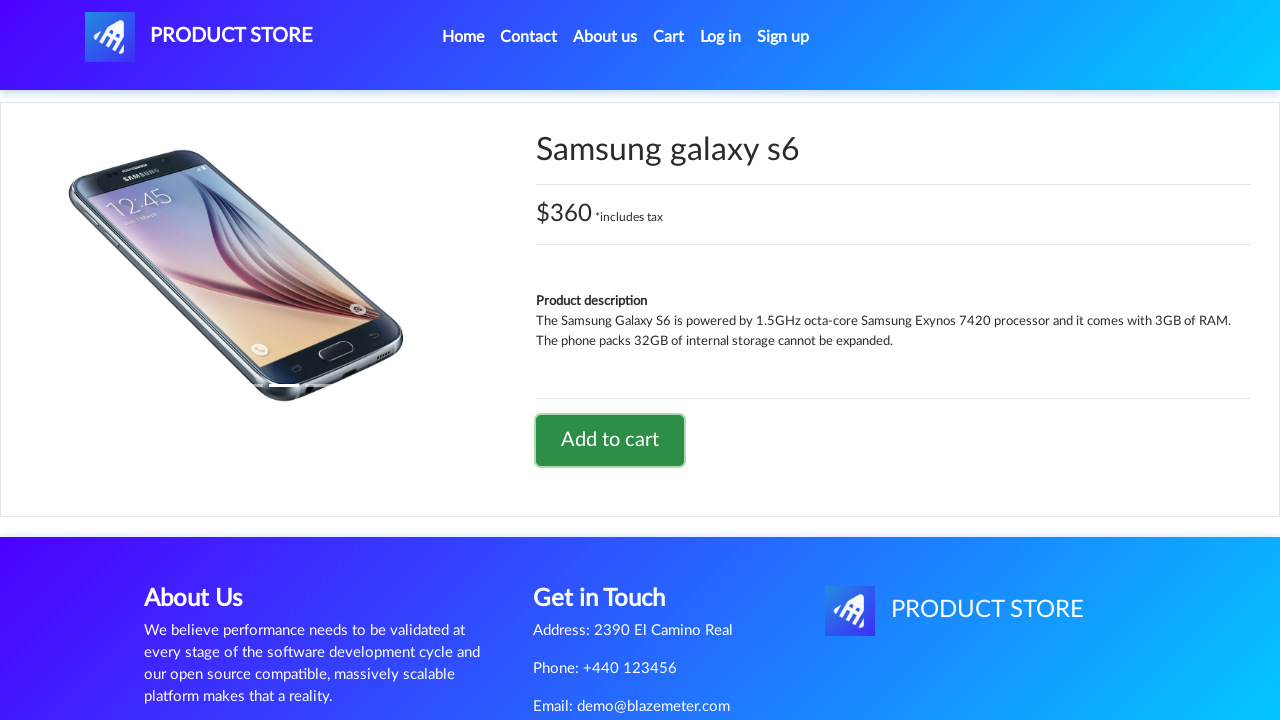

Clicked cart link to navigate to shopping cart at (669, 37) on xpath=//a[@id='cartur']
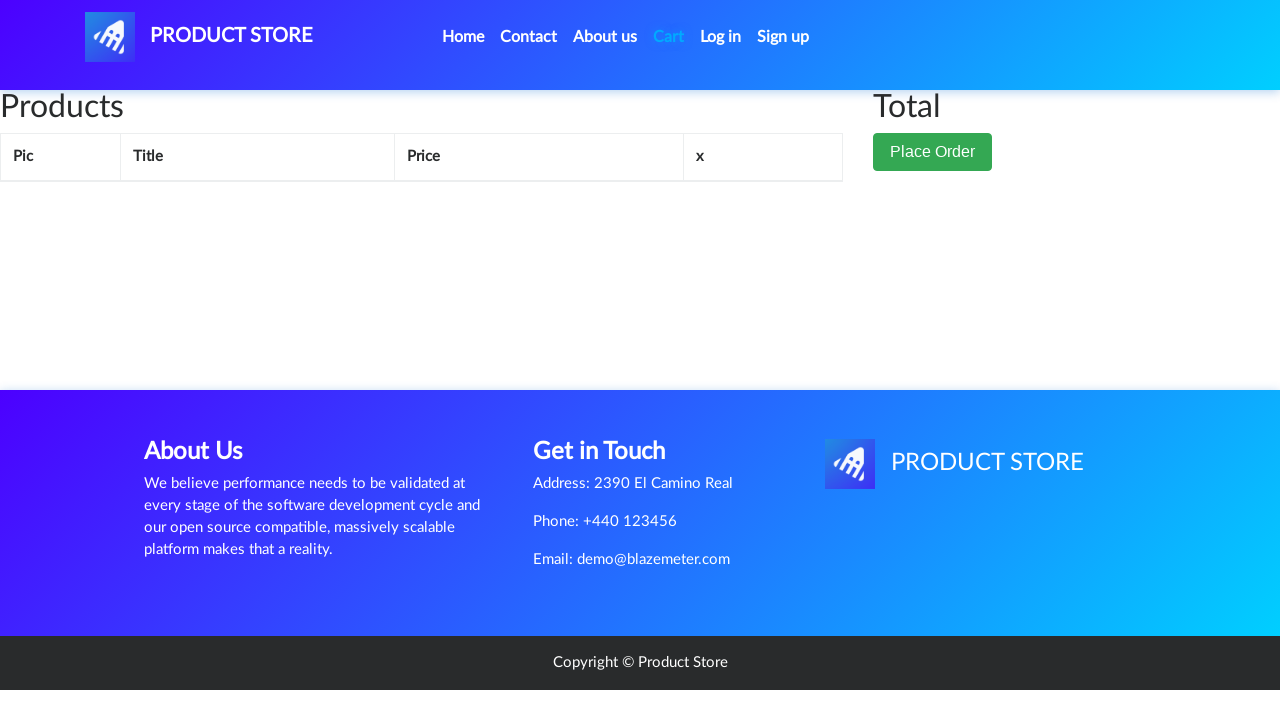

Waited 4 seconds for cart page to fully load
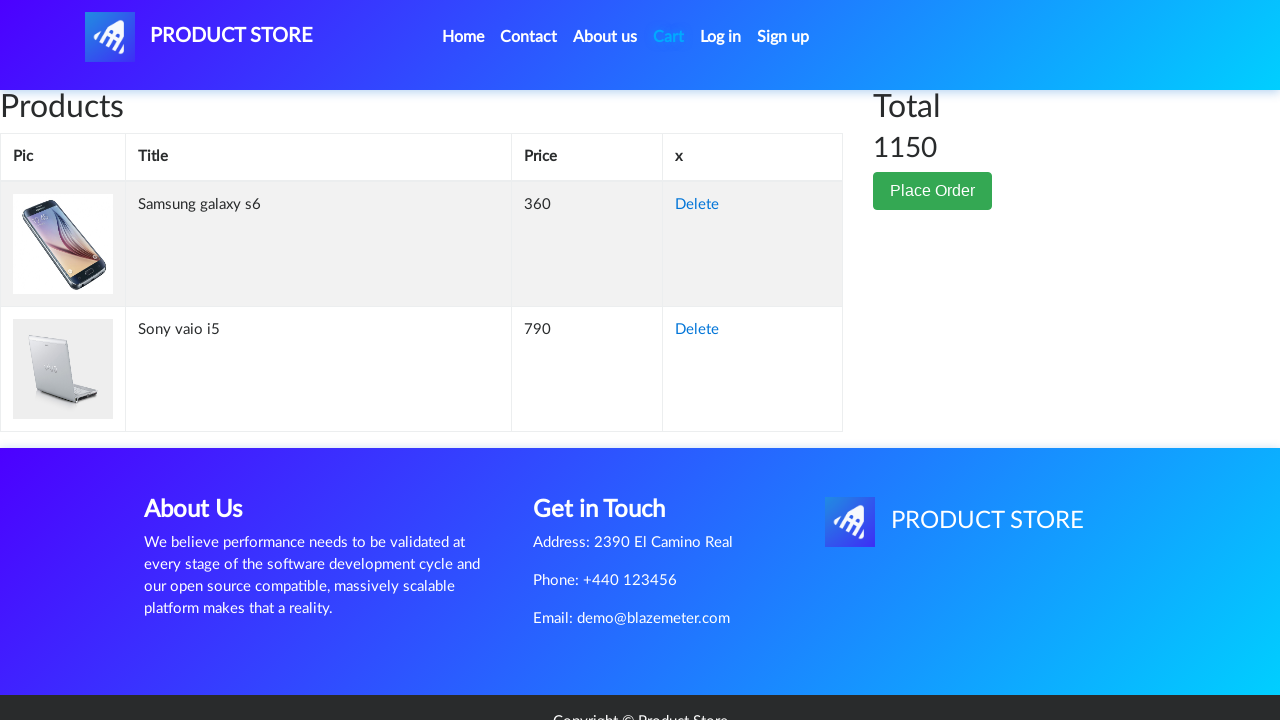

Clicked delete button for second item in cart at (697, 330) on xpath=//tbody/tr[2]/td[4]/a[1]
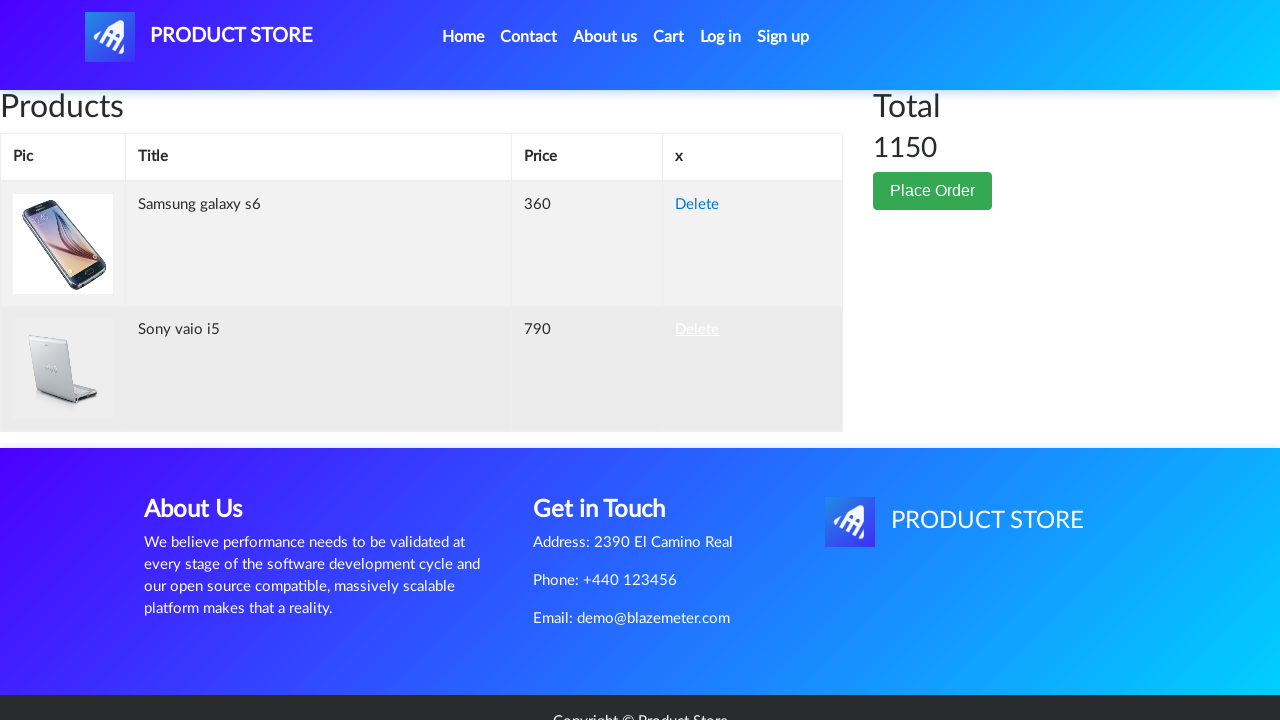

Waited 3 seconds for item to be removed from cart
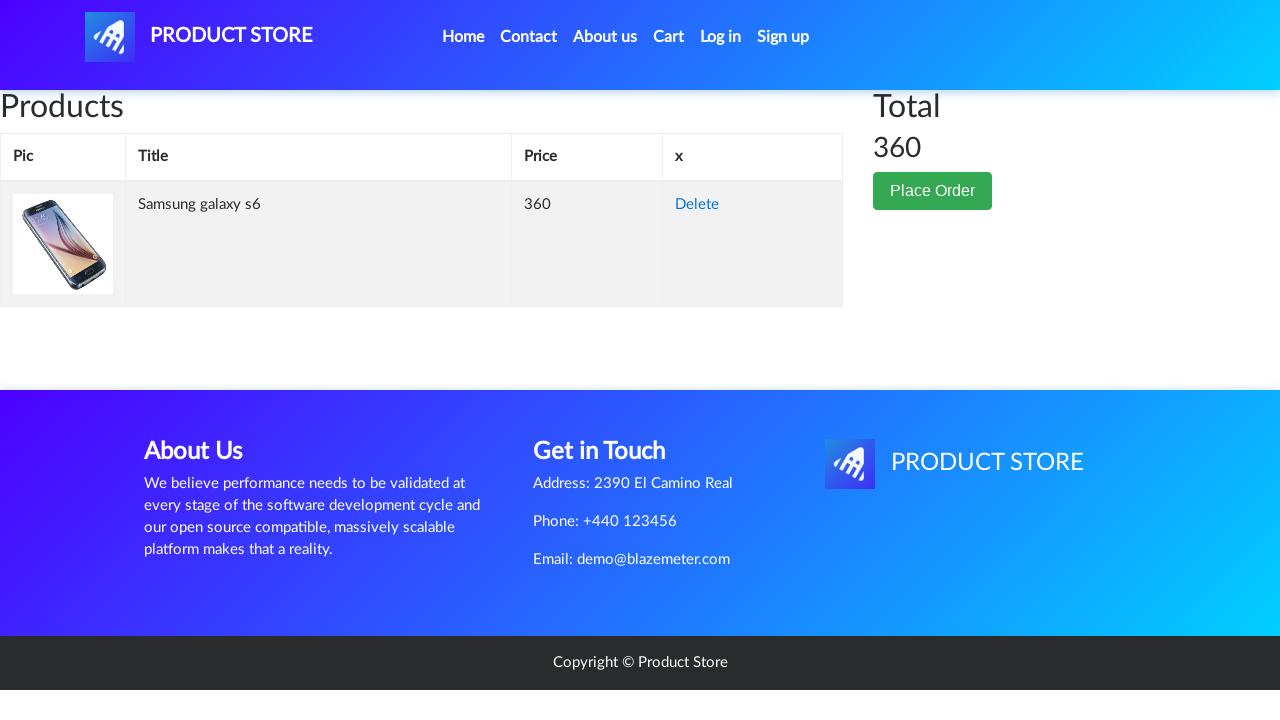

Clicked 'Place Order' button to proceed to checkout at (933, 191) on xpath=//button[contains(text(),'Place Order')]
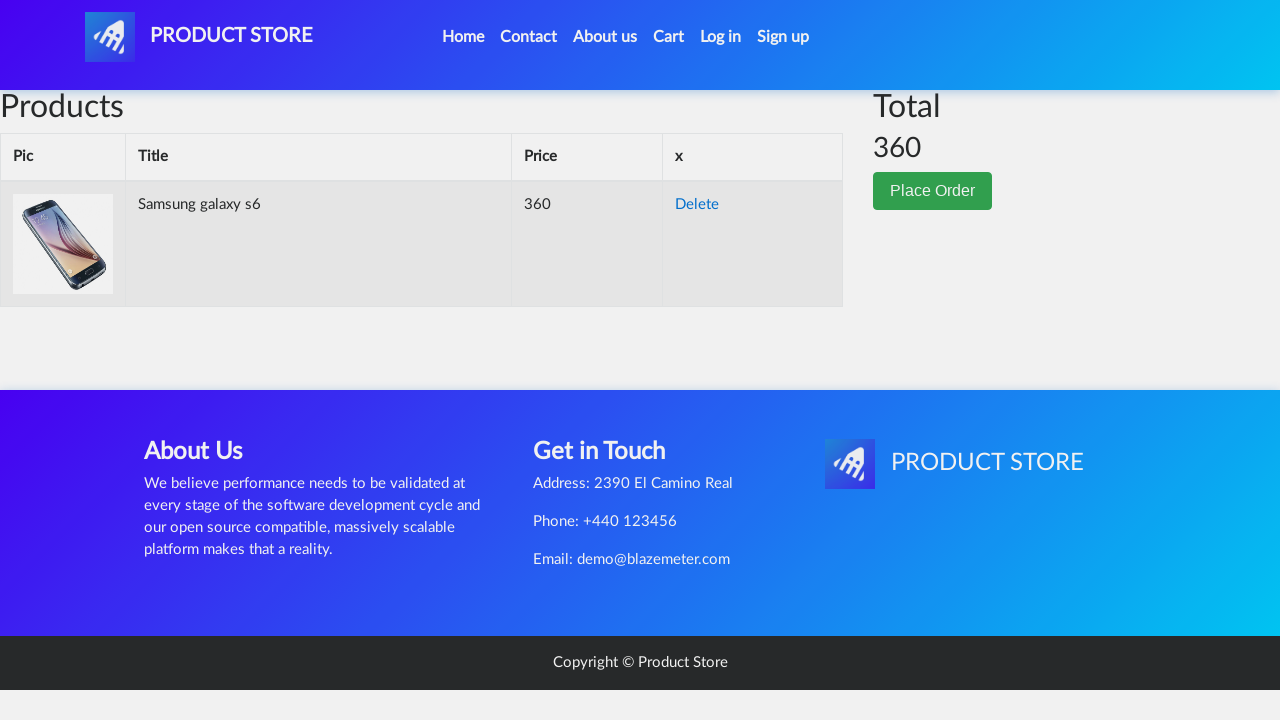

Waited 2 seconds for checkout form to appear
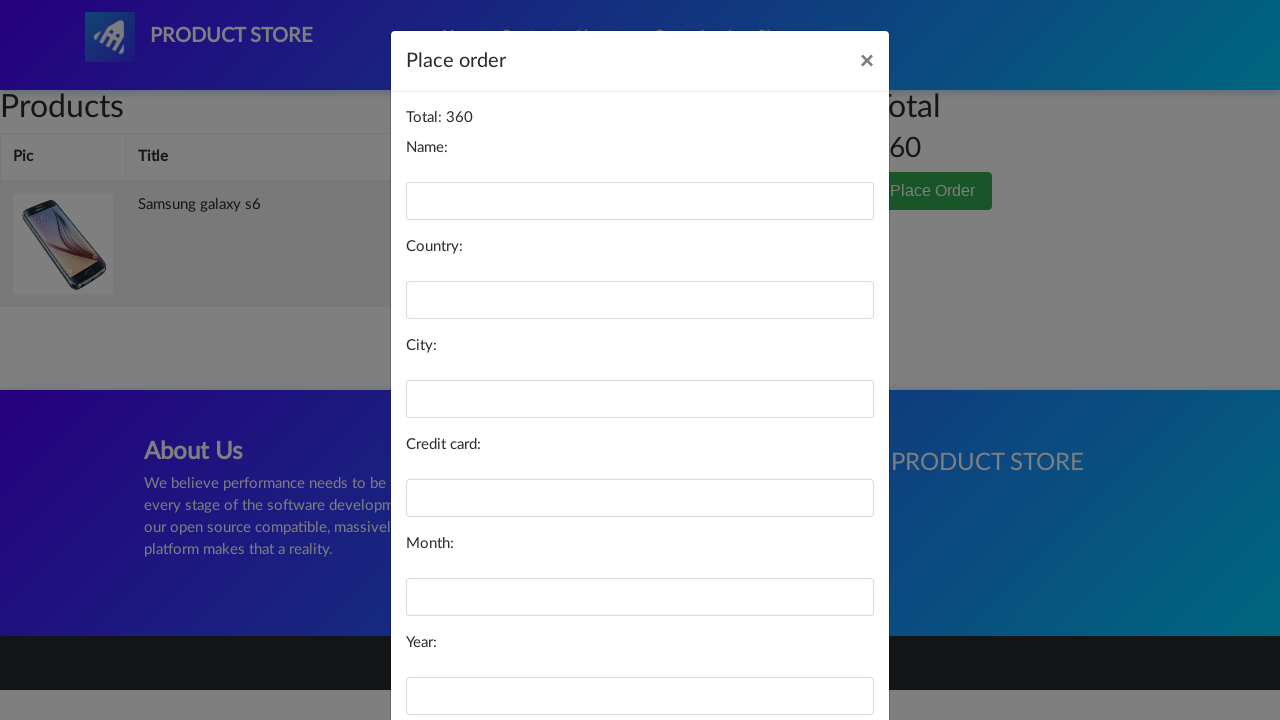

Filled name field with 'jim' in checkout form on //input[@id='name']
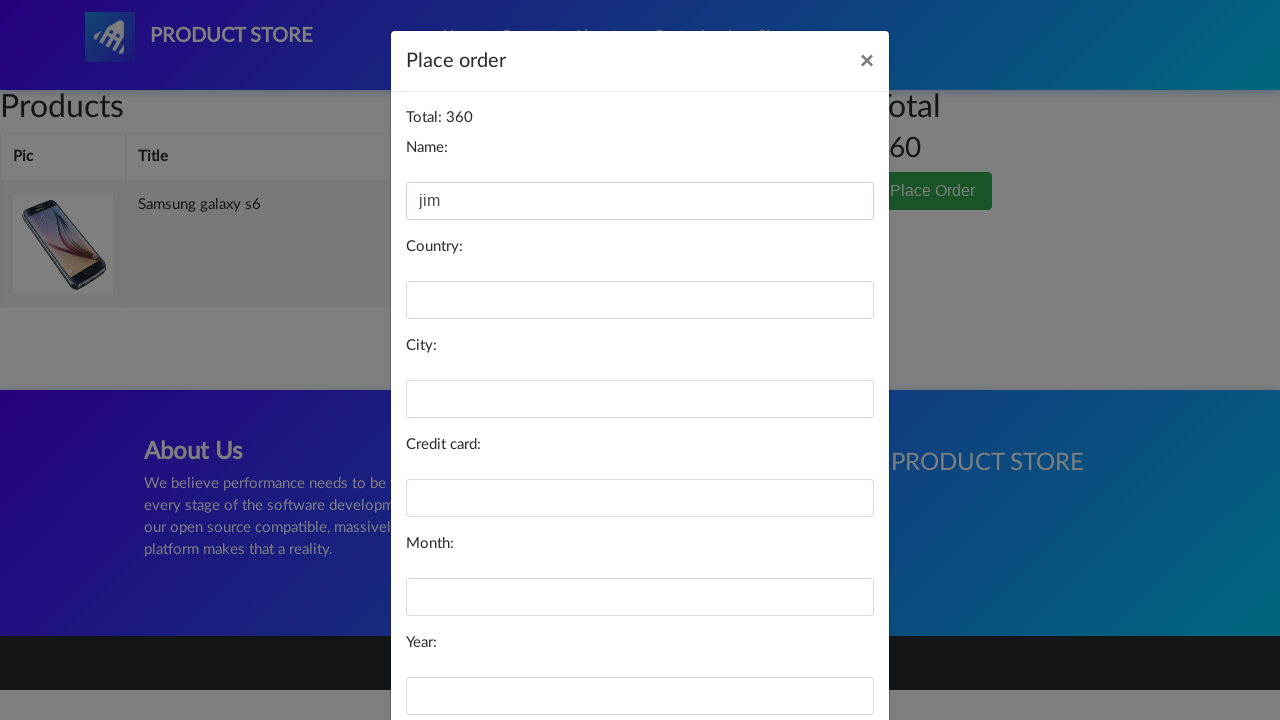

Filled country field with 'BD' in checkout form on //input[@id='country']
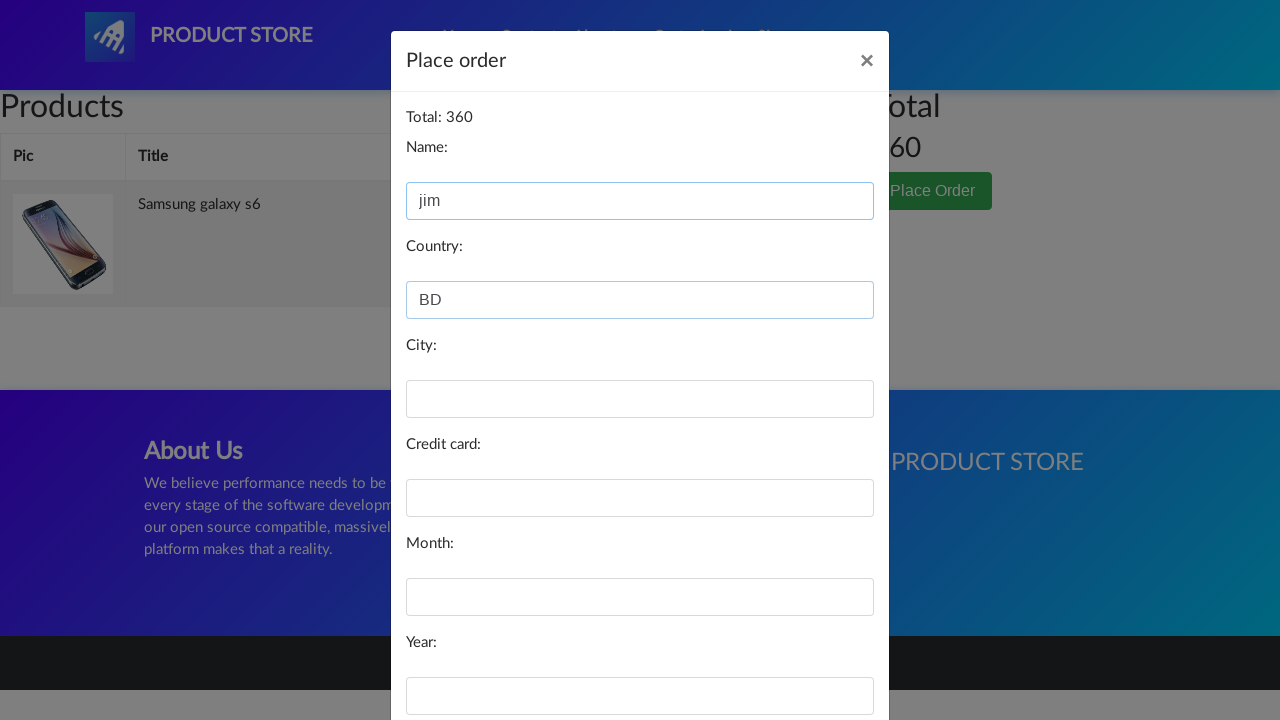

Filled city field with 'Dhaka' in checkout form on //input[@id='city']
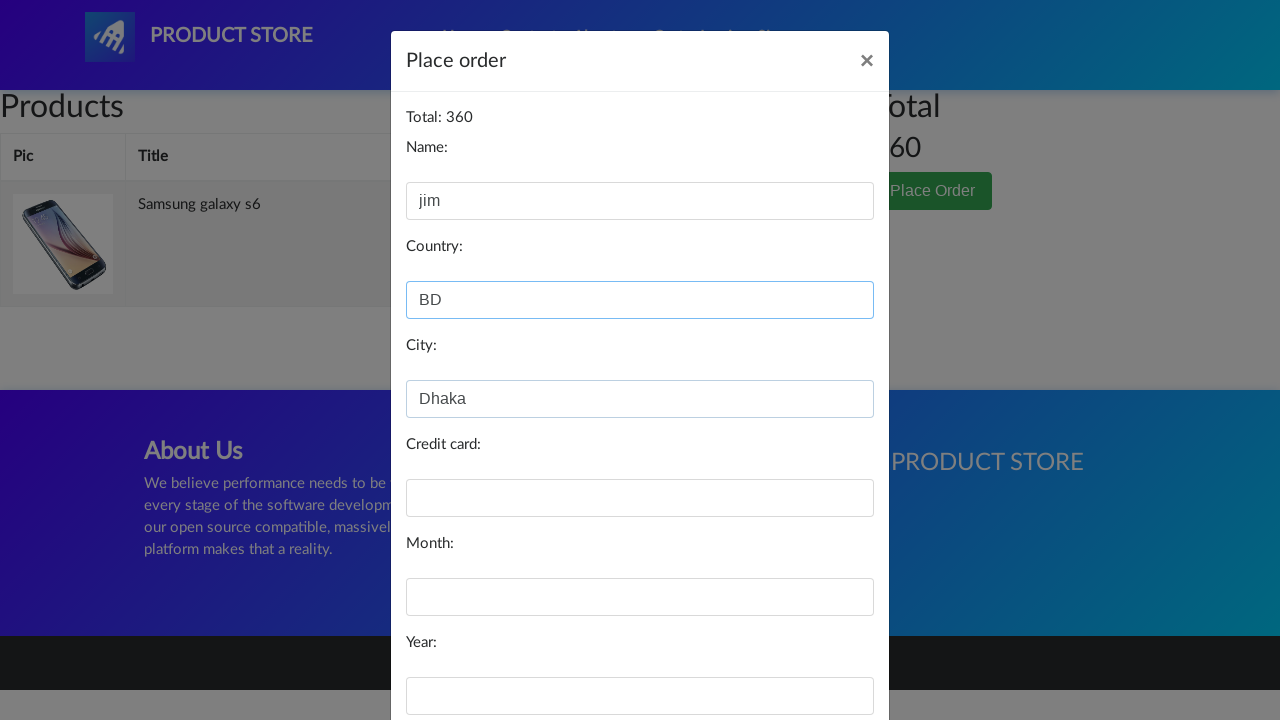

Filled card field with '122323' in checkout form on //input[@id='card']
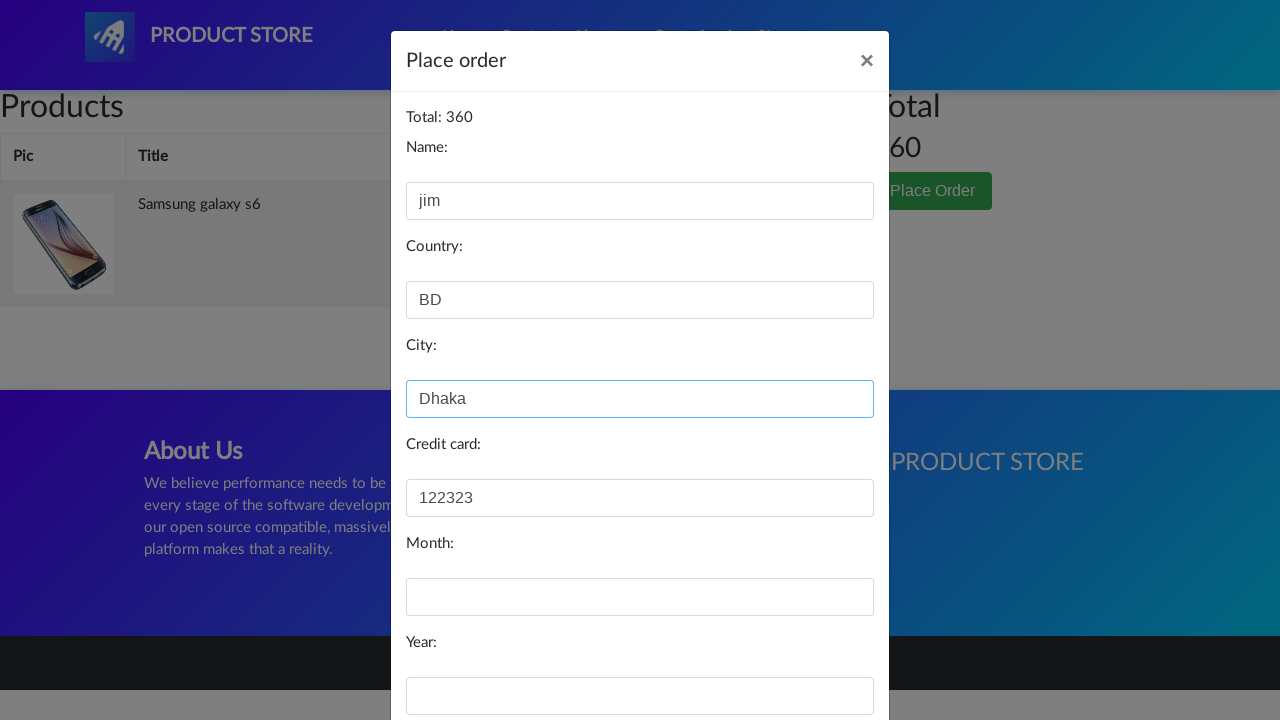

Filled month field with 'June' in checkout form on //input[@id='month']
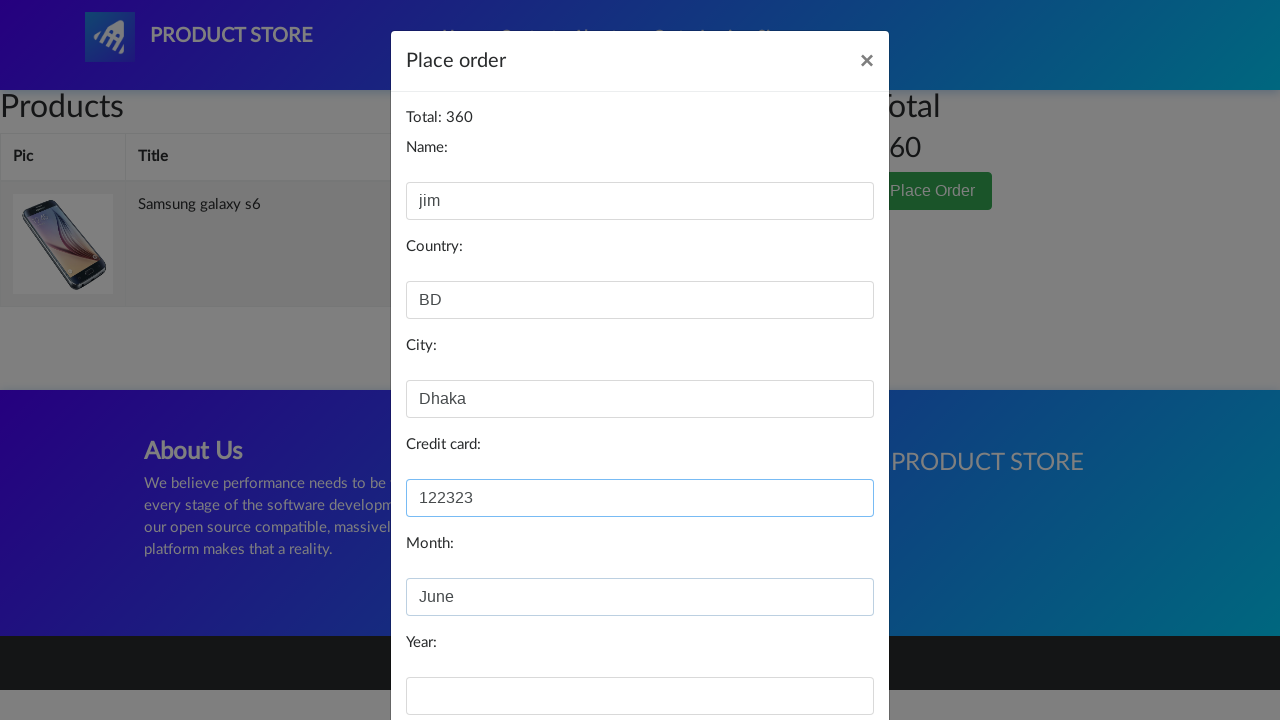

Filled year field with '2024' in checkout form on //input[@id='year']
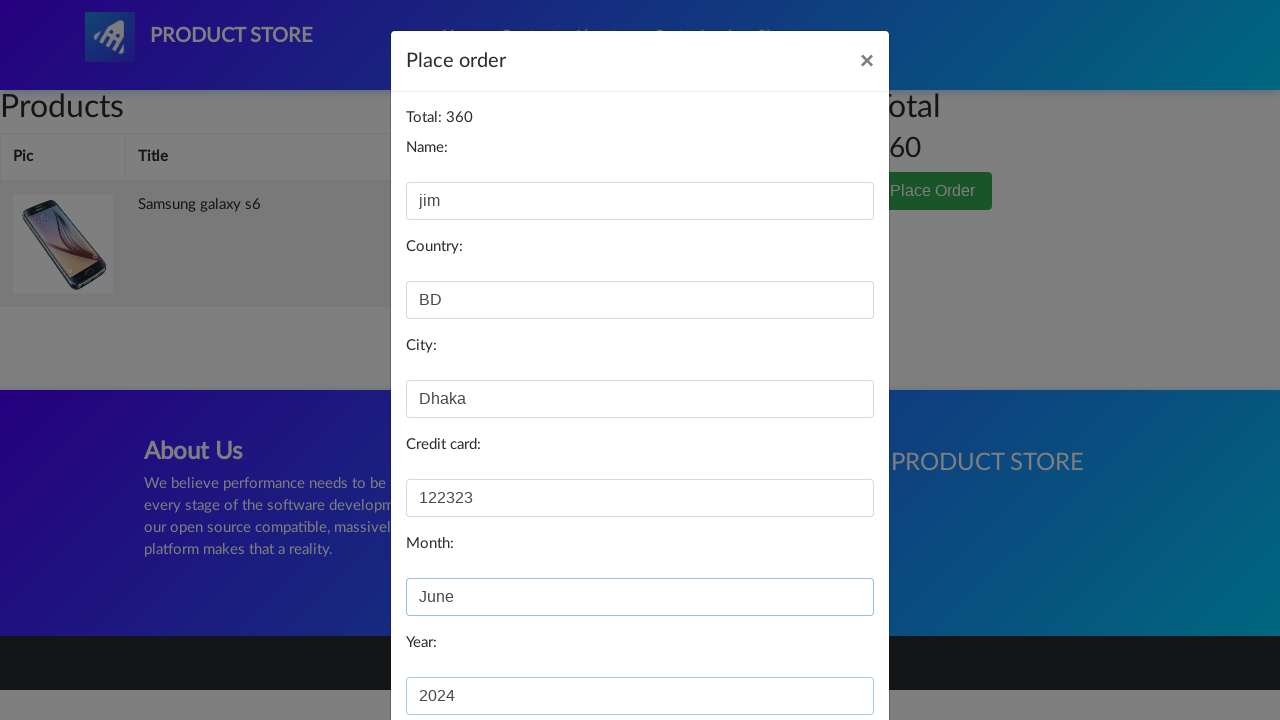

Waited 2 seconds before submitting checkout form
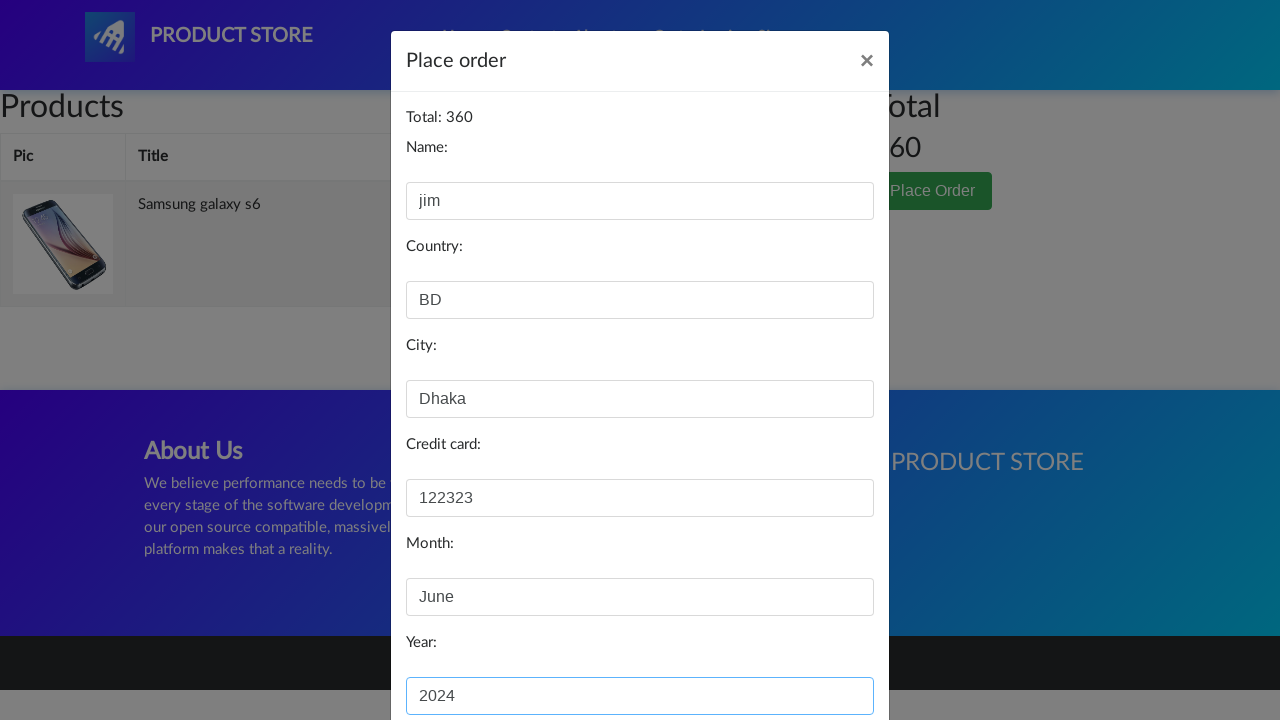

Clicked 'Purchase' button to complete payment at (823, 655) on xpath=//button[contains(text(),'Purchase')]
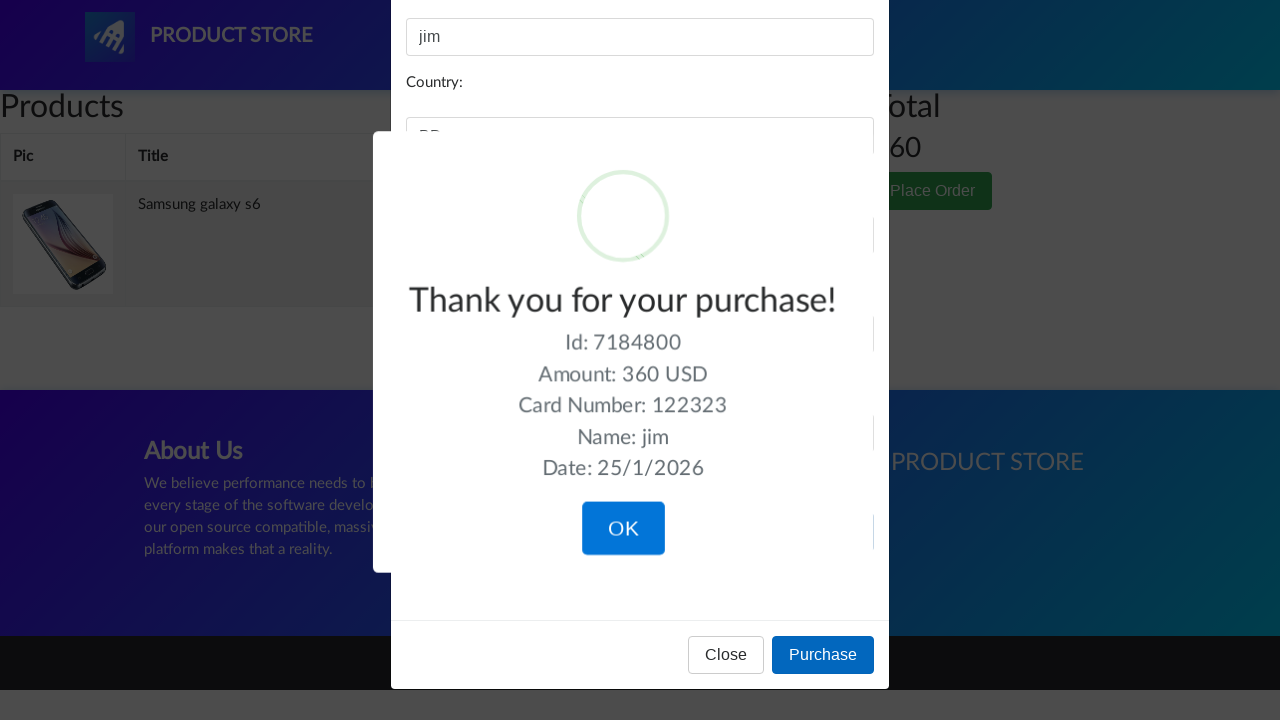

Waited 3 seconds for purchase confirmation to appear
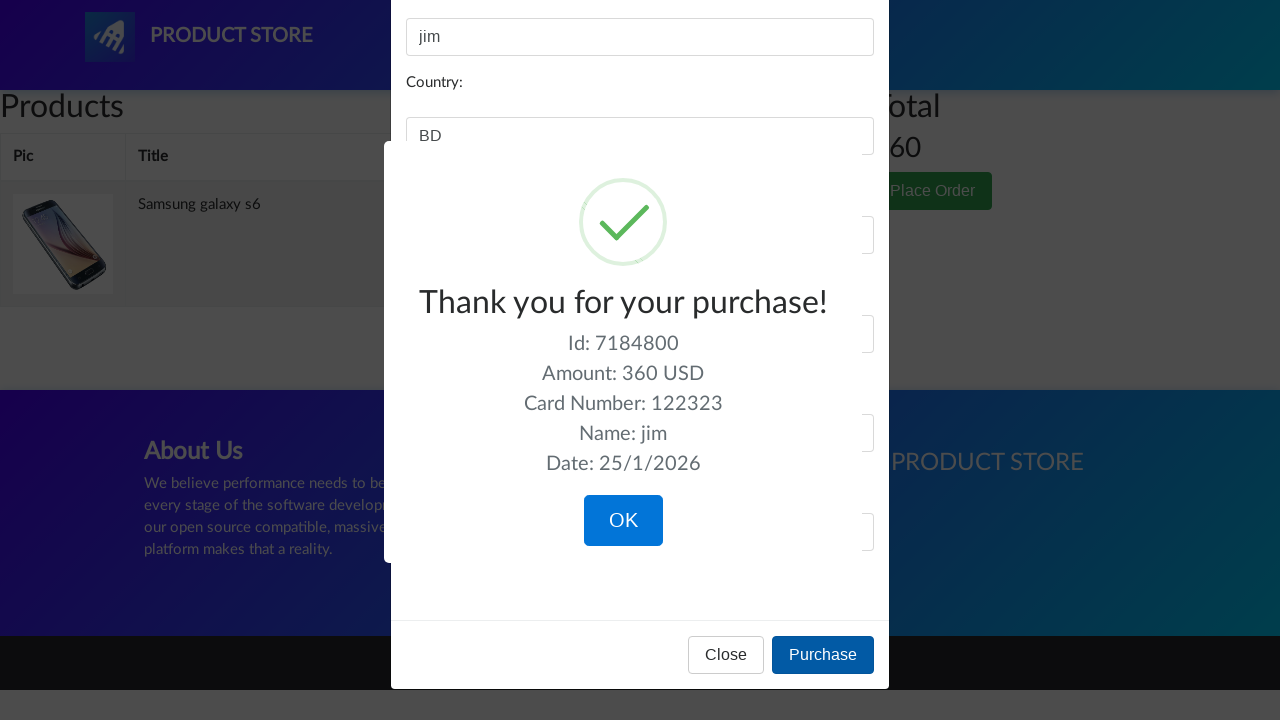

Clicked 'OK' button on purchase confirmation dialog at (623, 521) on xpath=//button[contains(text(),'OK')]
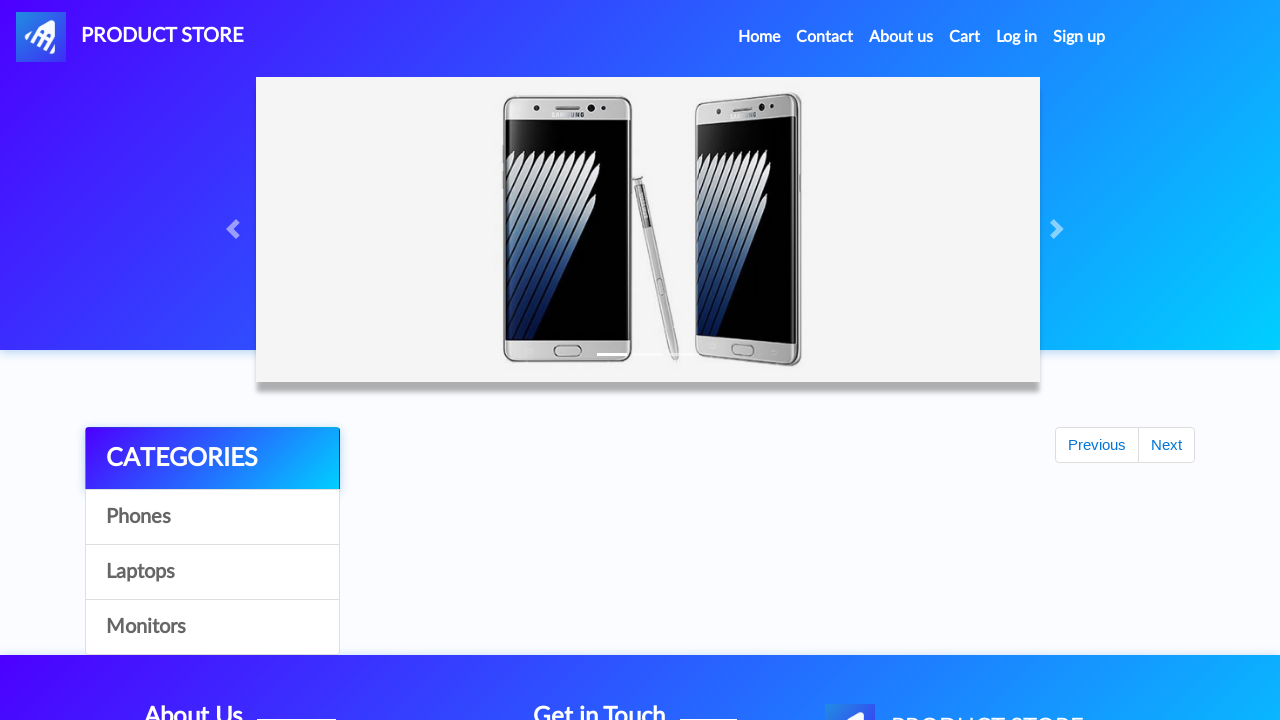

Waited 2 seconds for final confirmation to complete
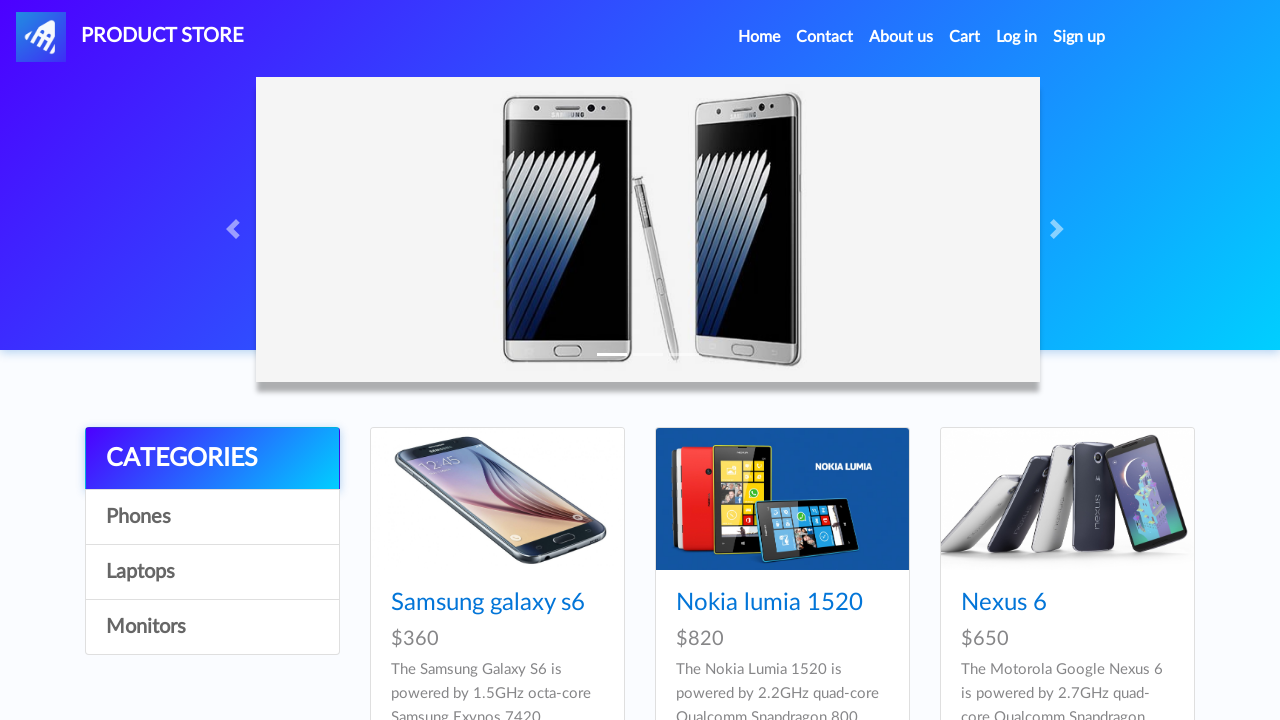

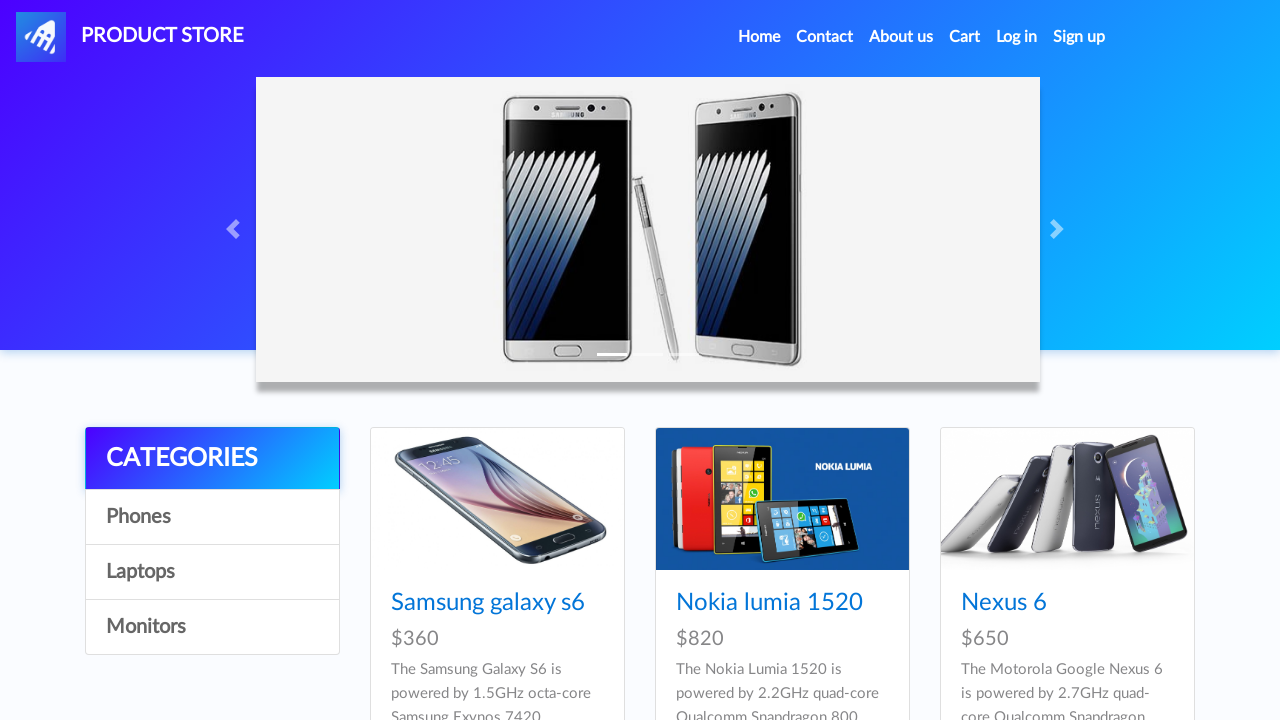